Tests disappearing elements by navigating to gallery link, going back, and refreshing multiple times

Starting URL: http://the-internet.herokuapp.com/

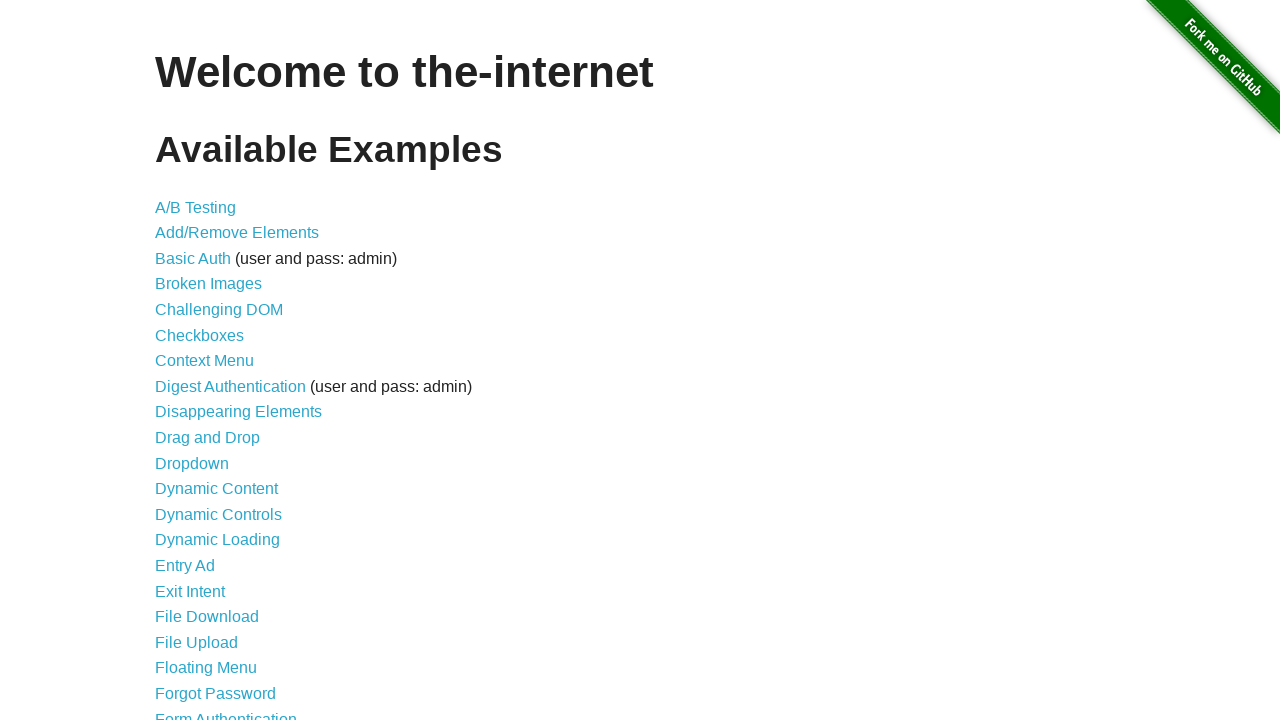

Clicked on Disappearing Elements link at (238, 412) on a[href="/disappearing_elements"]
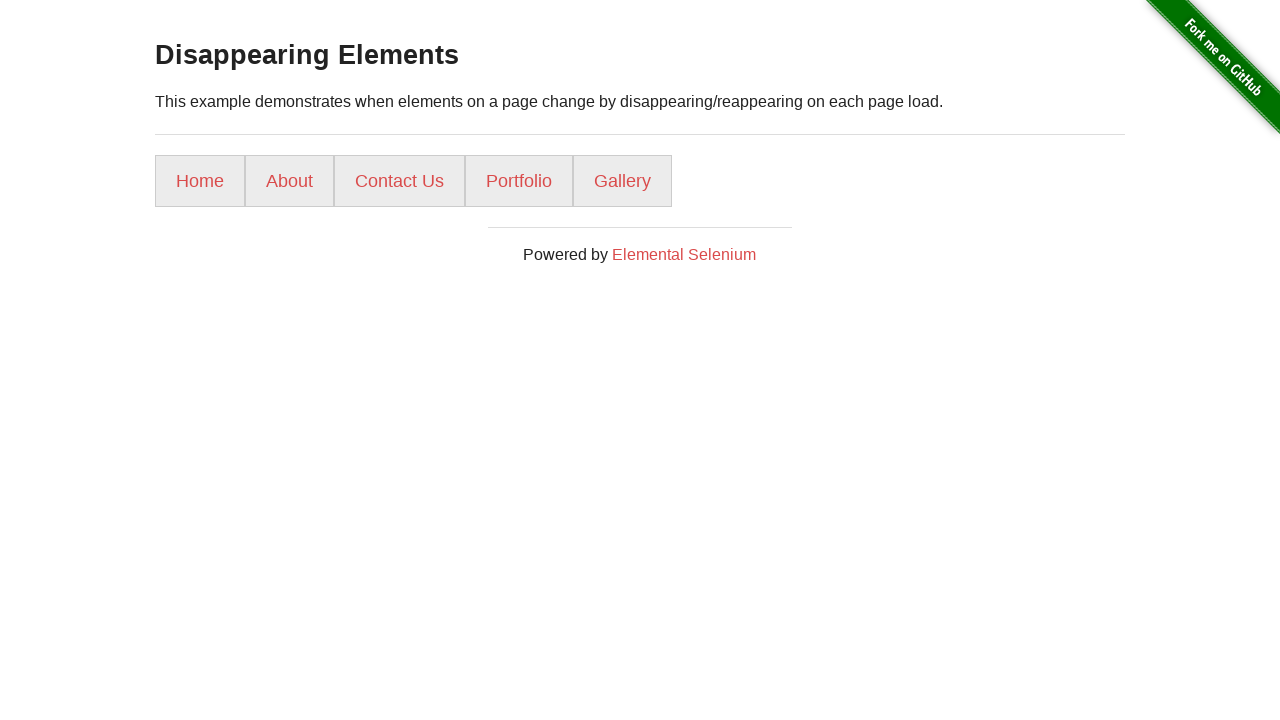

Clicked gallery link at (622, 181) on a[href="/gallery/"]
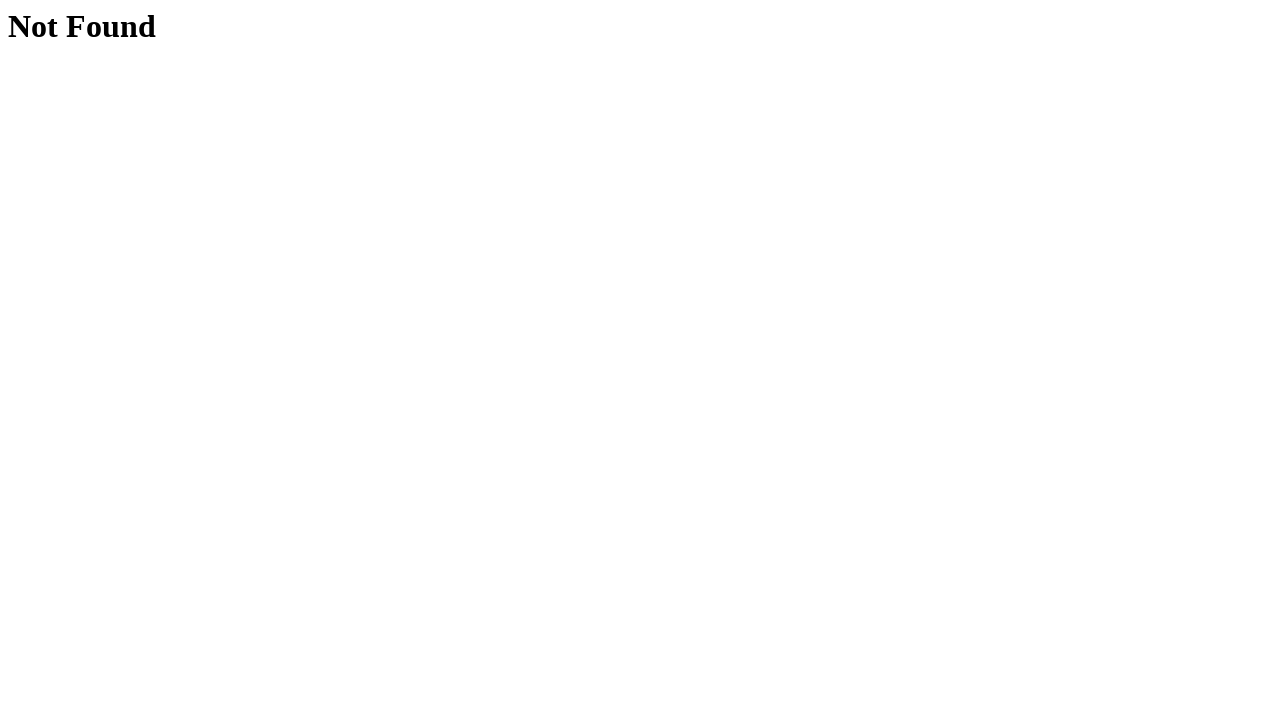

Navigated back from gallery
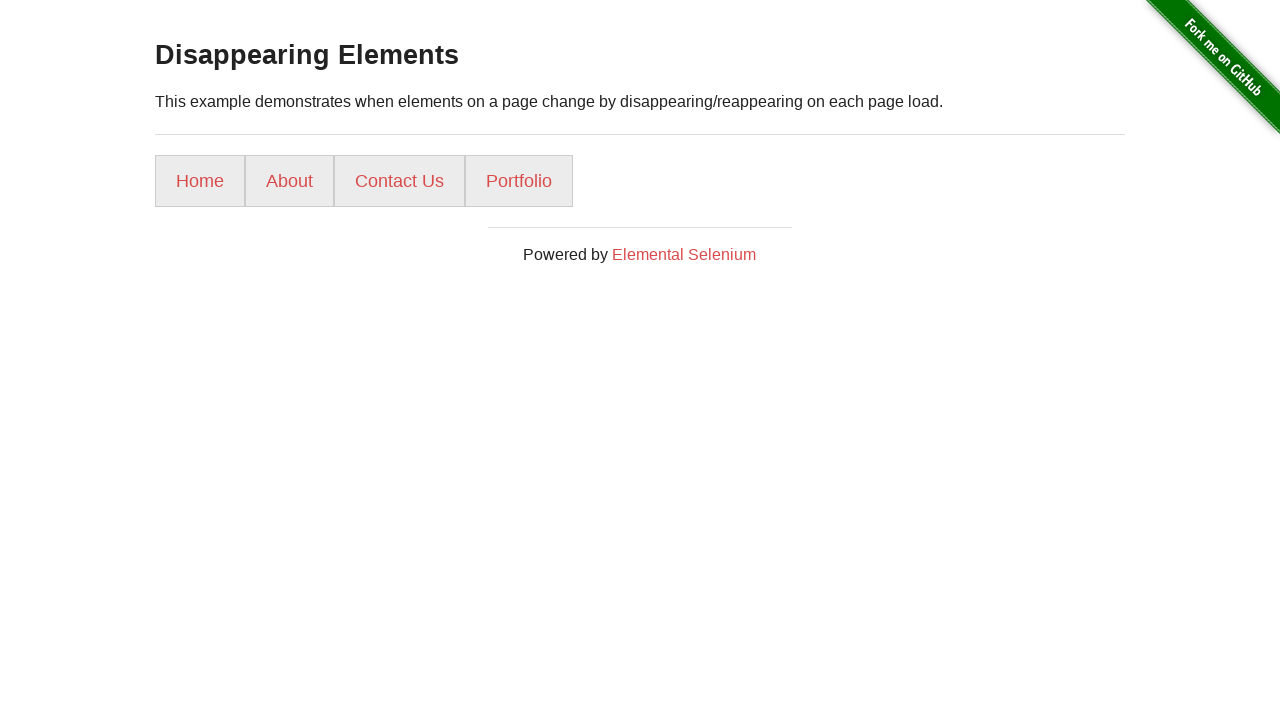

Refreshed page after going back
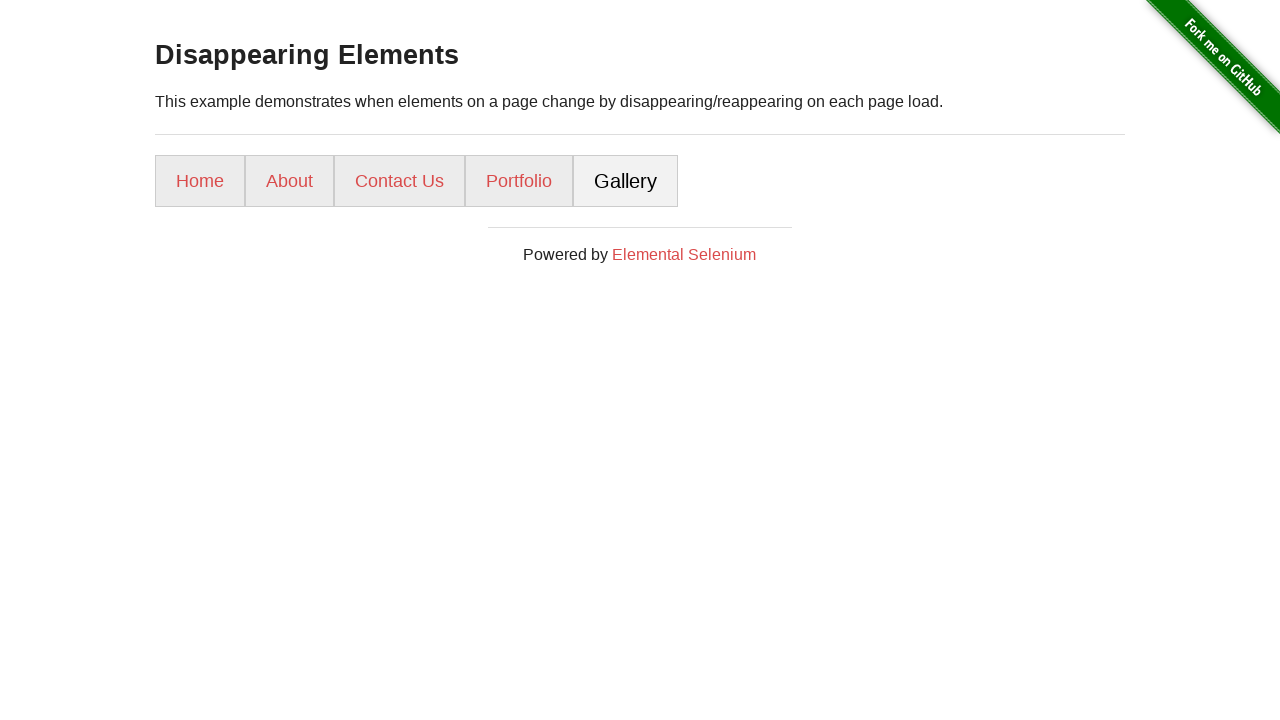

Clicked gallery link at (626, 181) on a[href="/gallery/"]
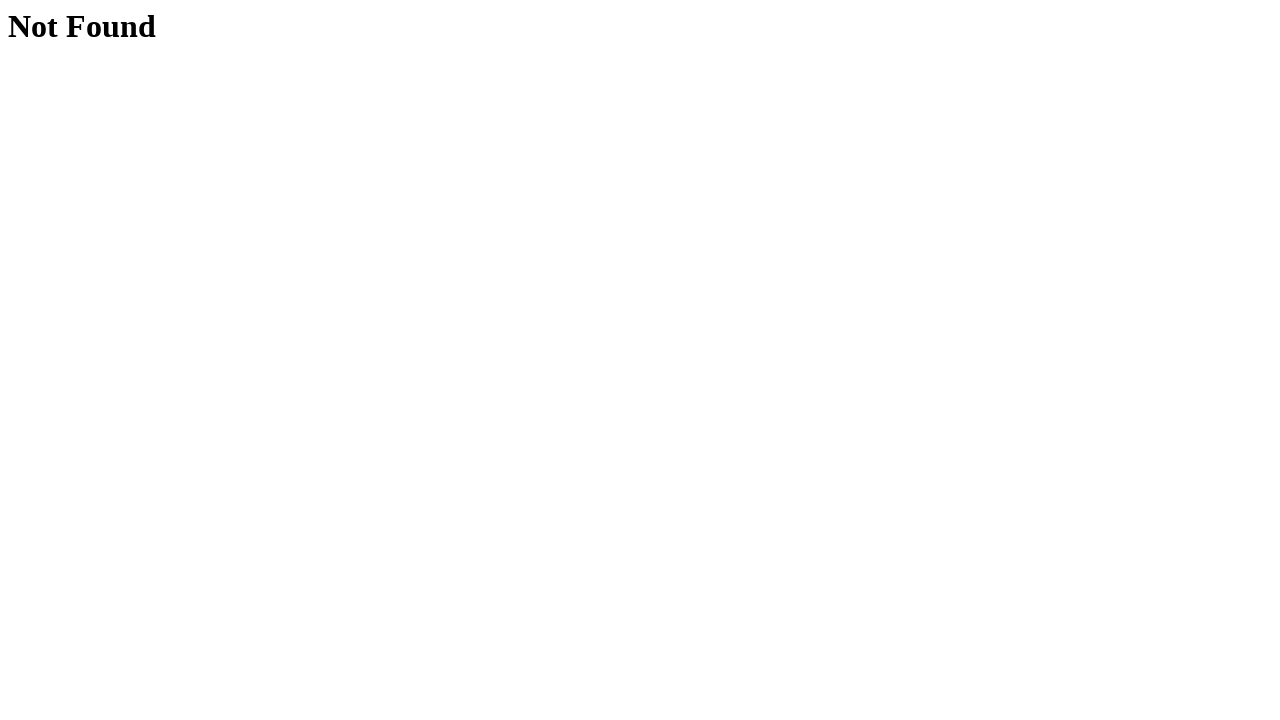

Navigated back from gallery
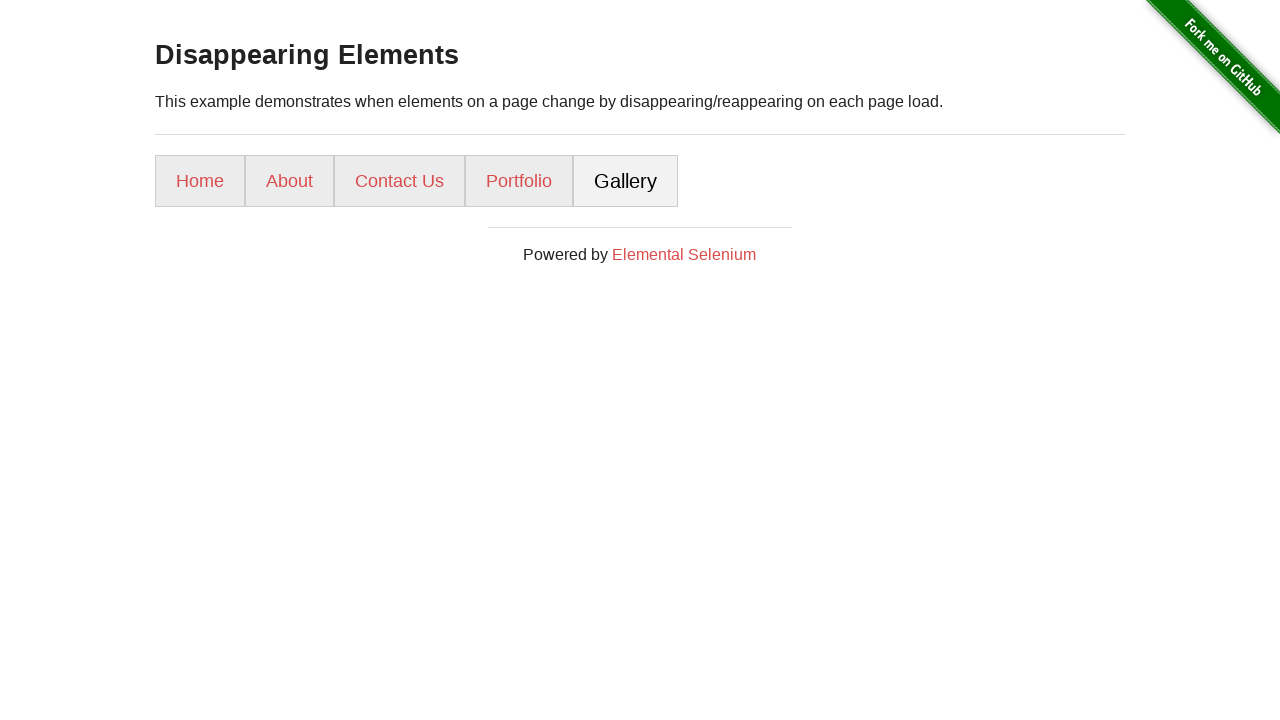

Refreshed page after going back
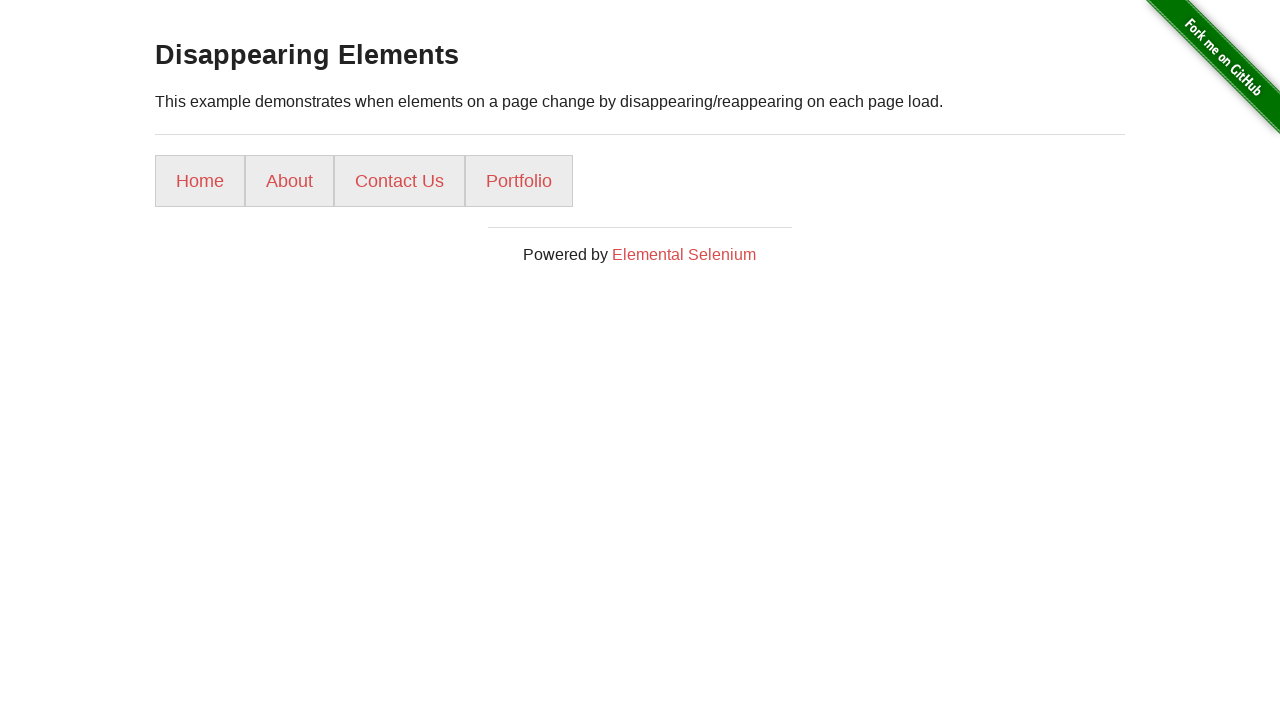

Gallery link not found, reloaded page on a[href="/gallery/"]
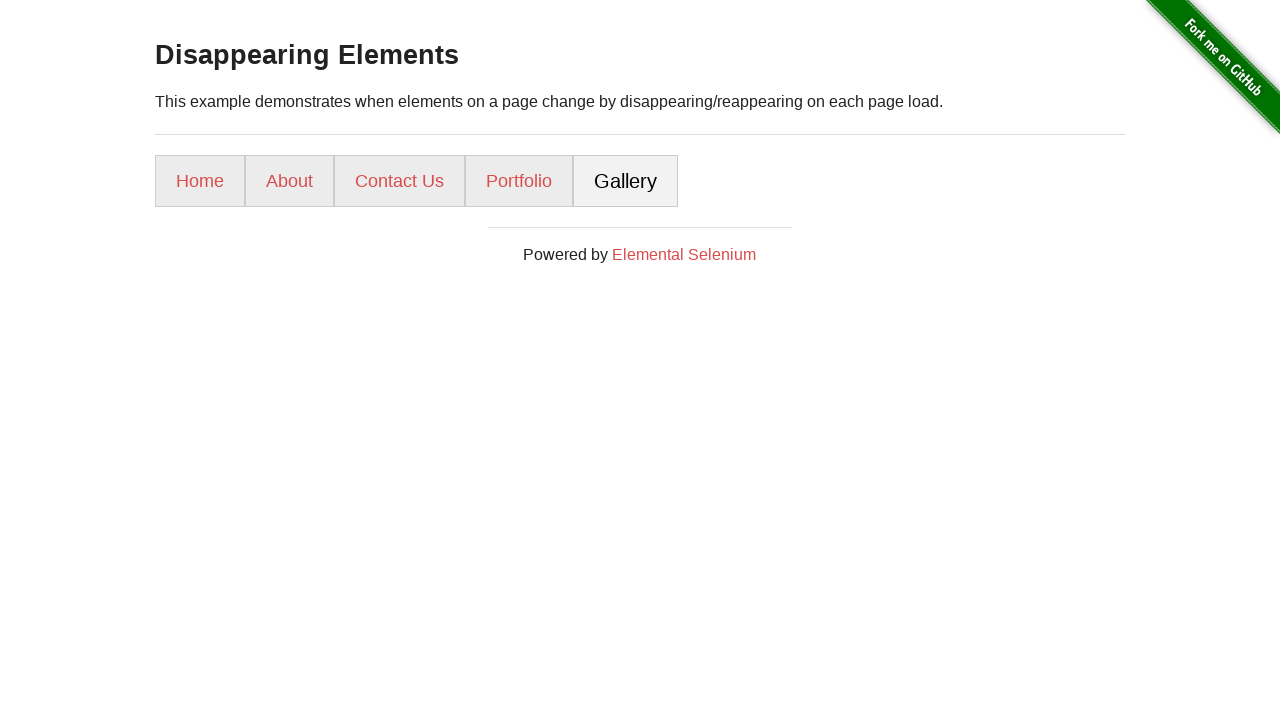

Clicked gallery link at (626, 181) on a[href="/gallery/"]
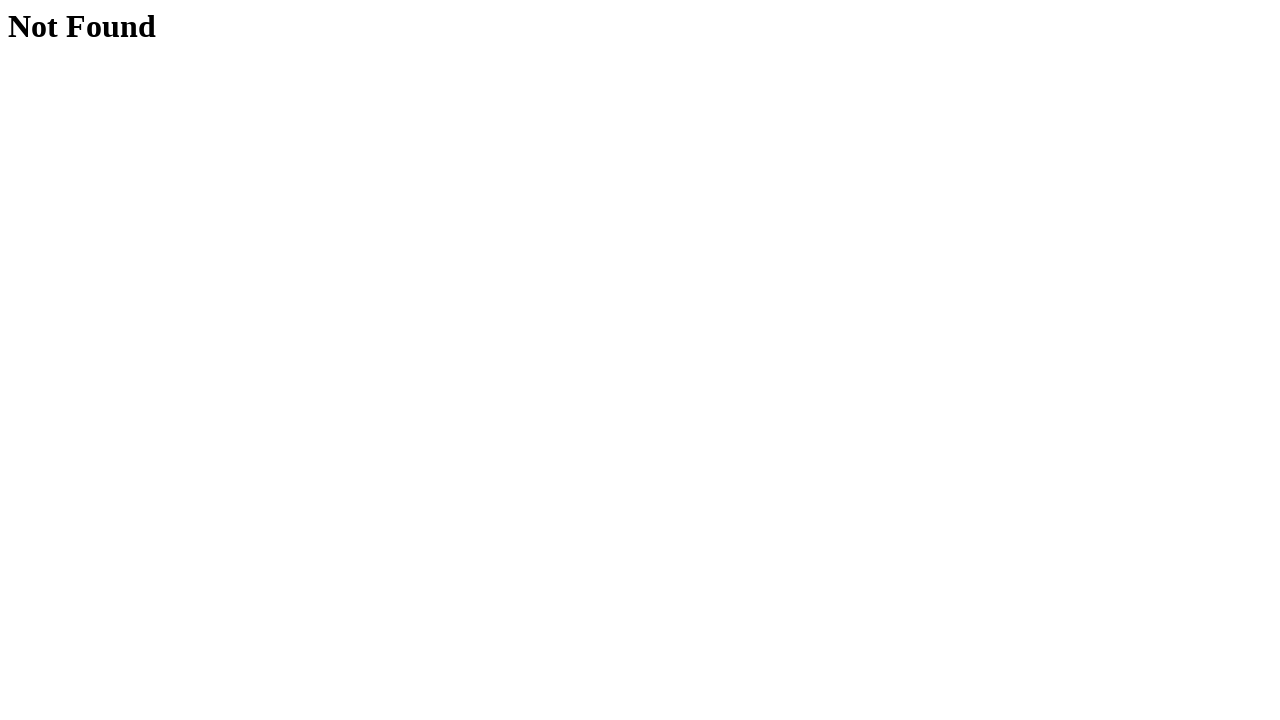

Navigated back from gallery
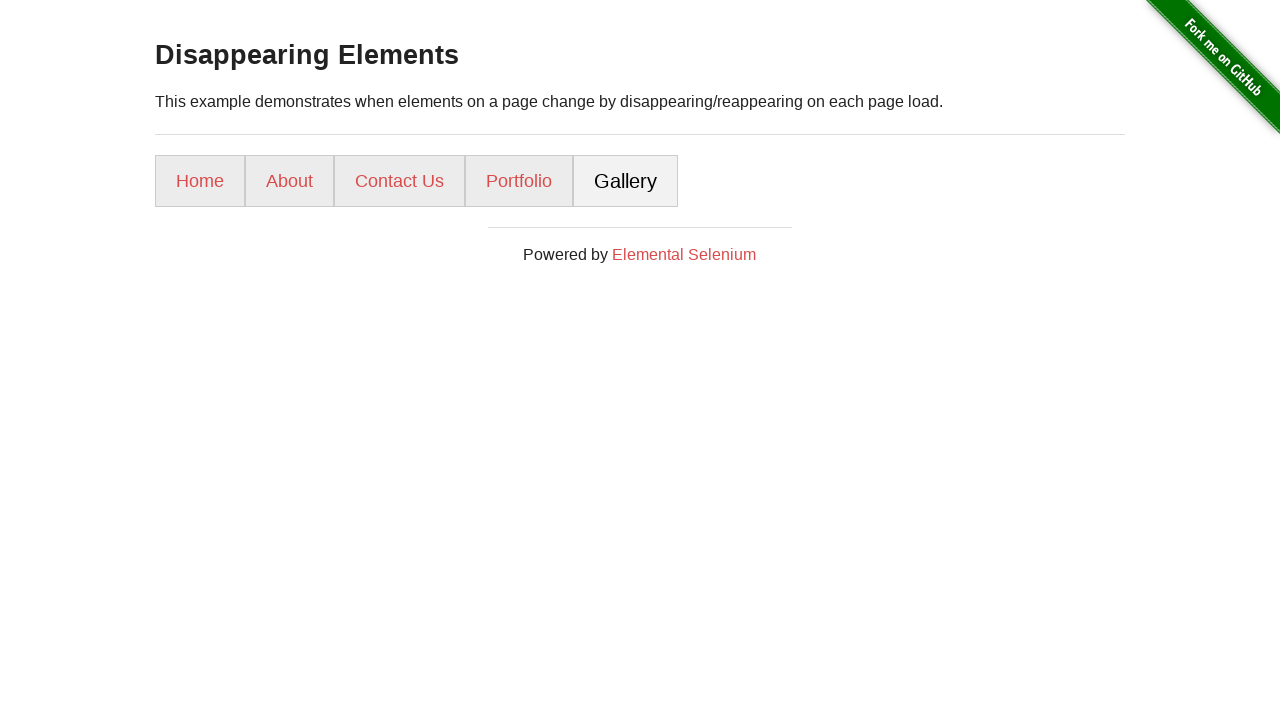

Refreshed page after going back
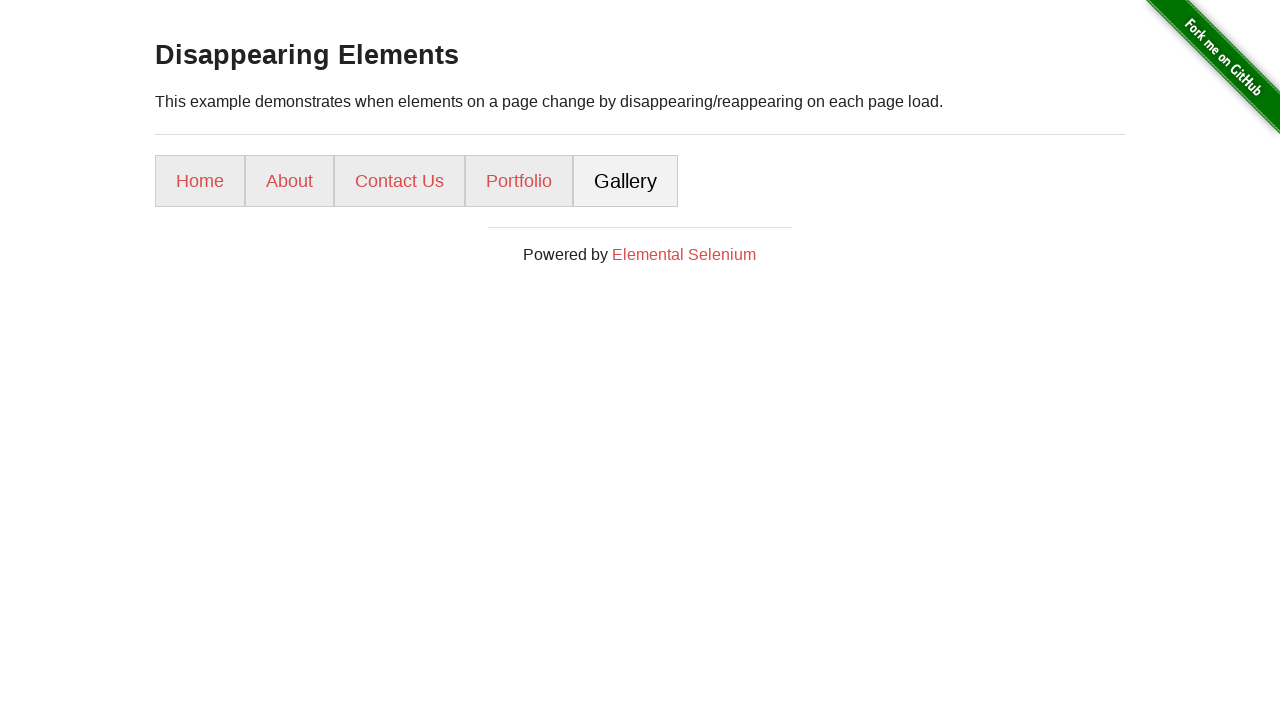

Clicked gallery link at (626, 181) on a[href="/gallery/"]
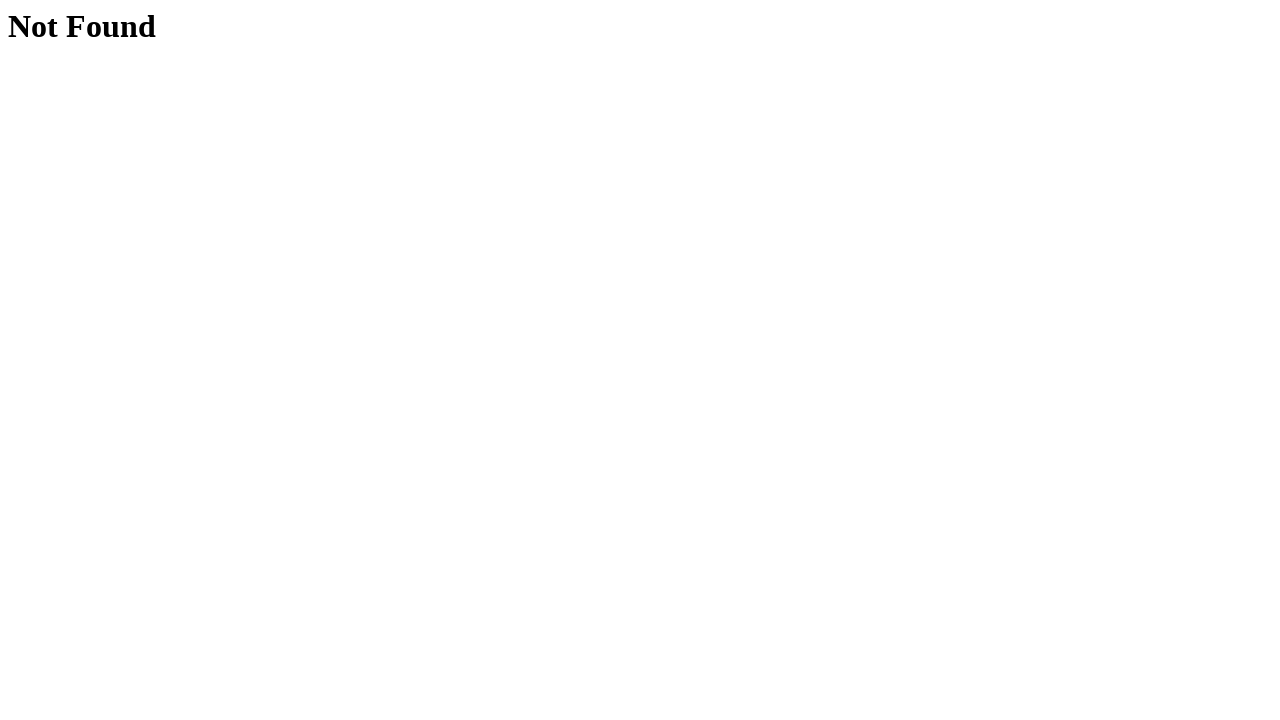

Navigated back from gallery
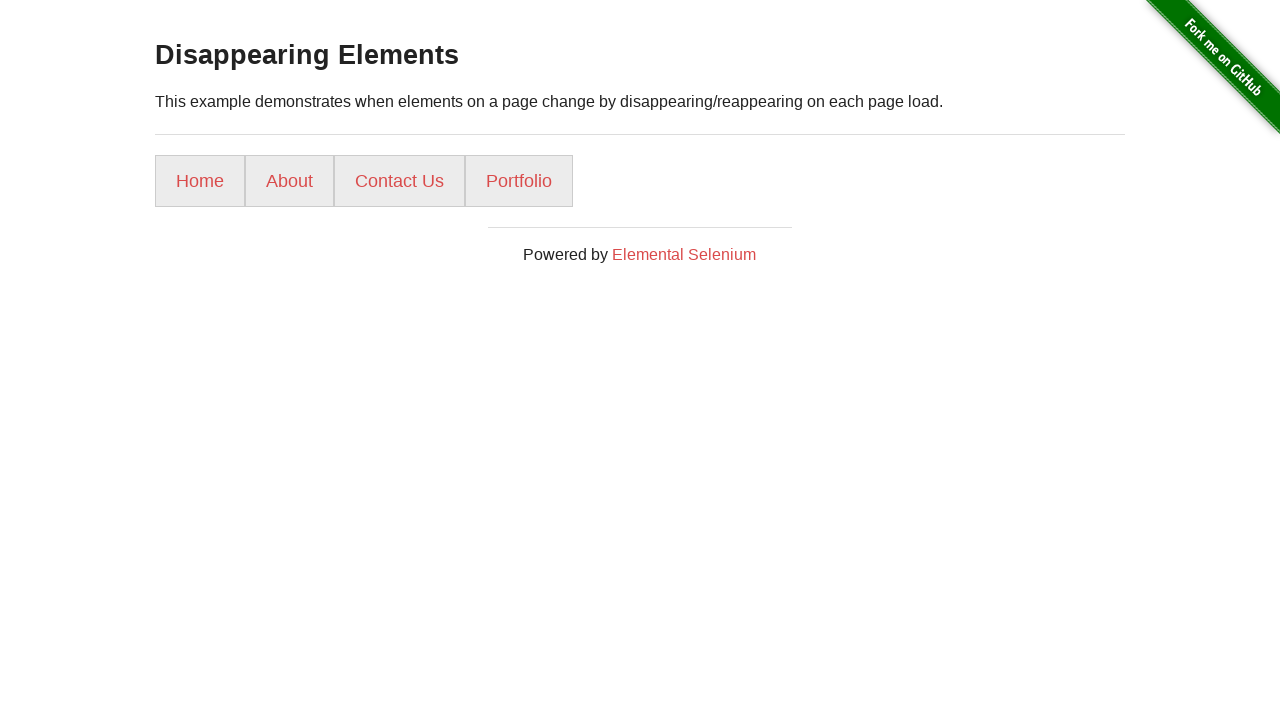

Refreshed page after going back
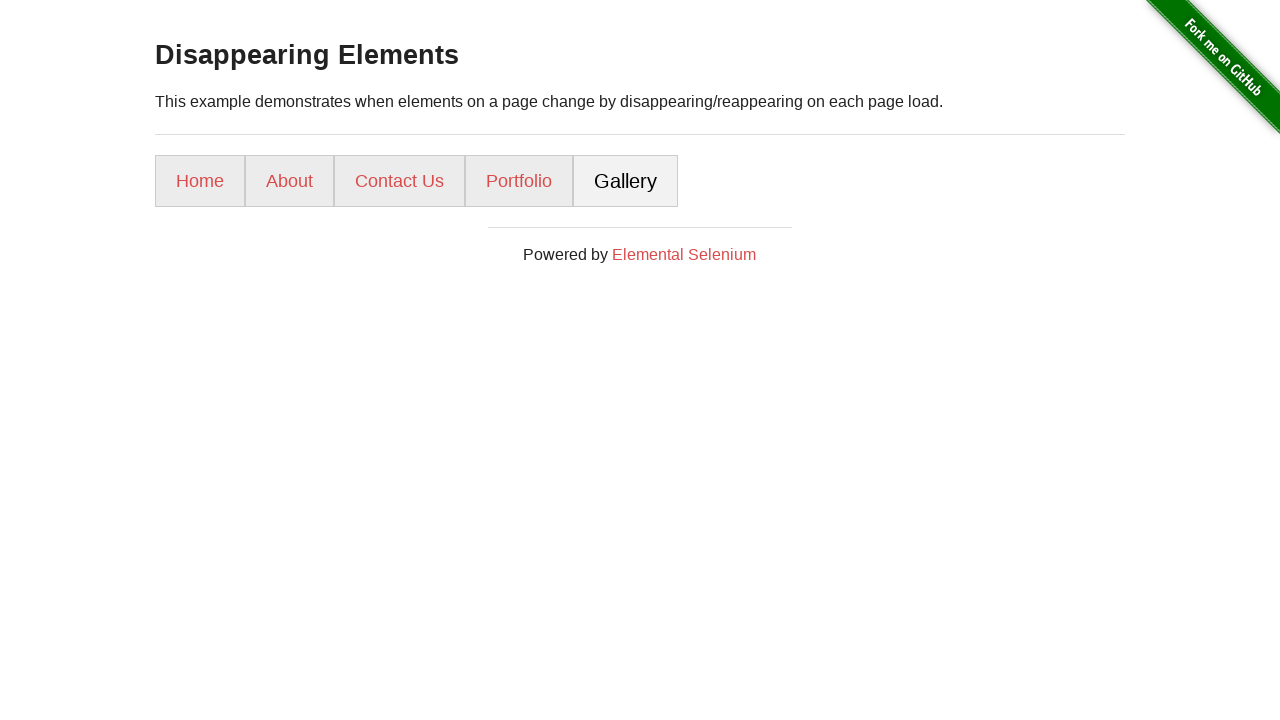

Clicked gallery link at (626, 181) on a[href="/gallery/"]
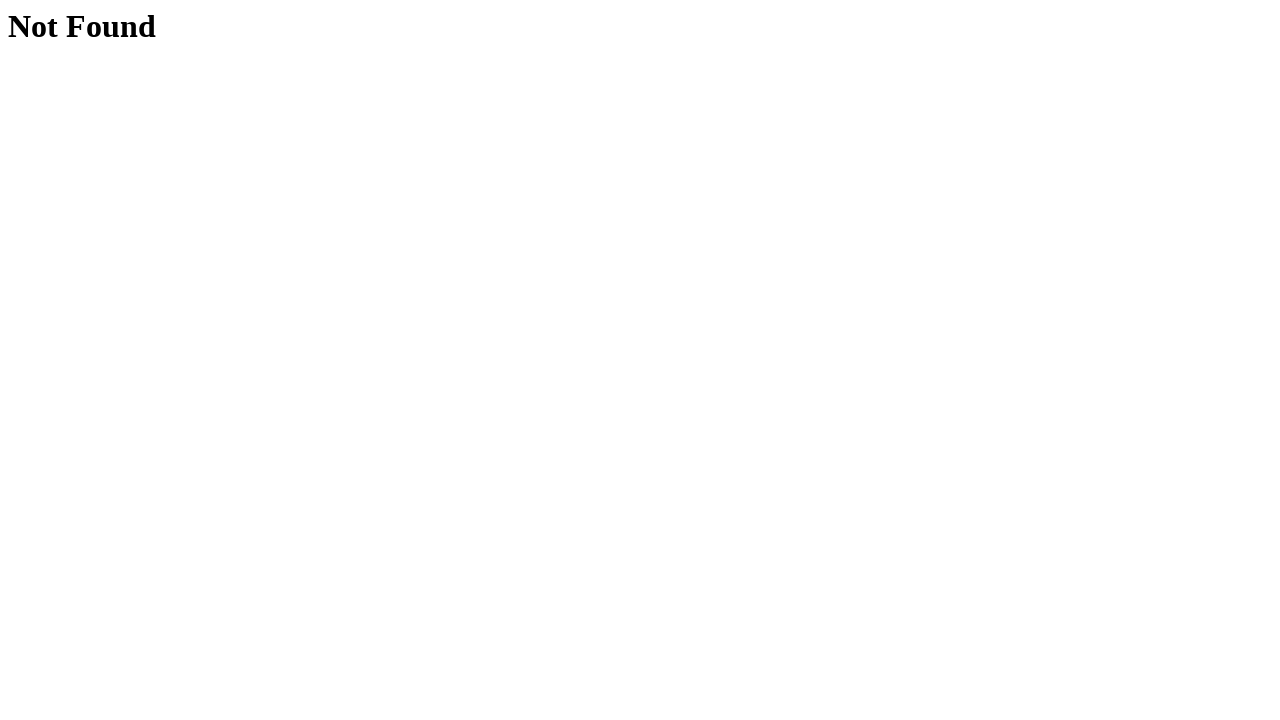

Navigated back from gallery
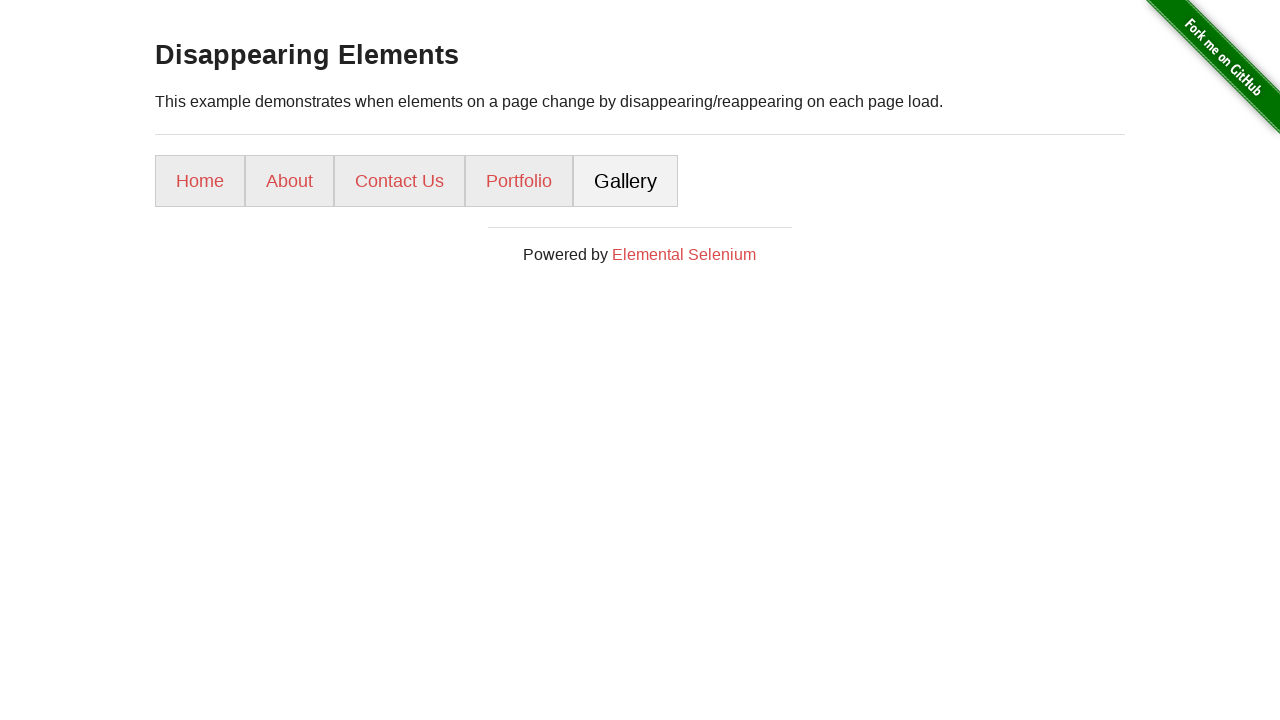

Refreshed page after going back
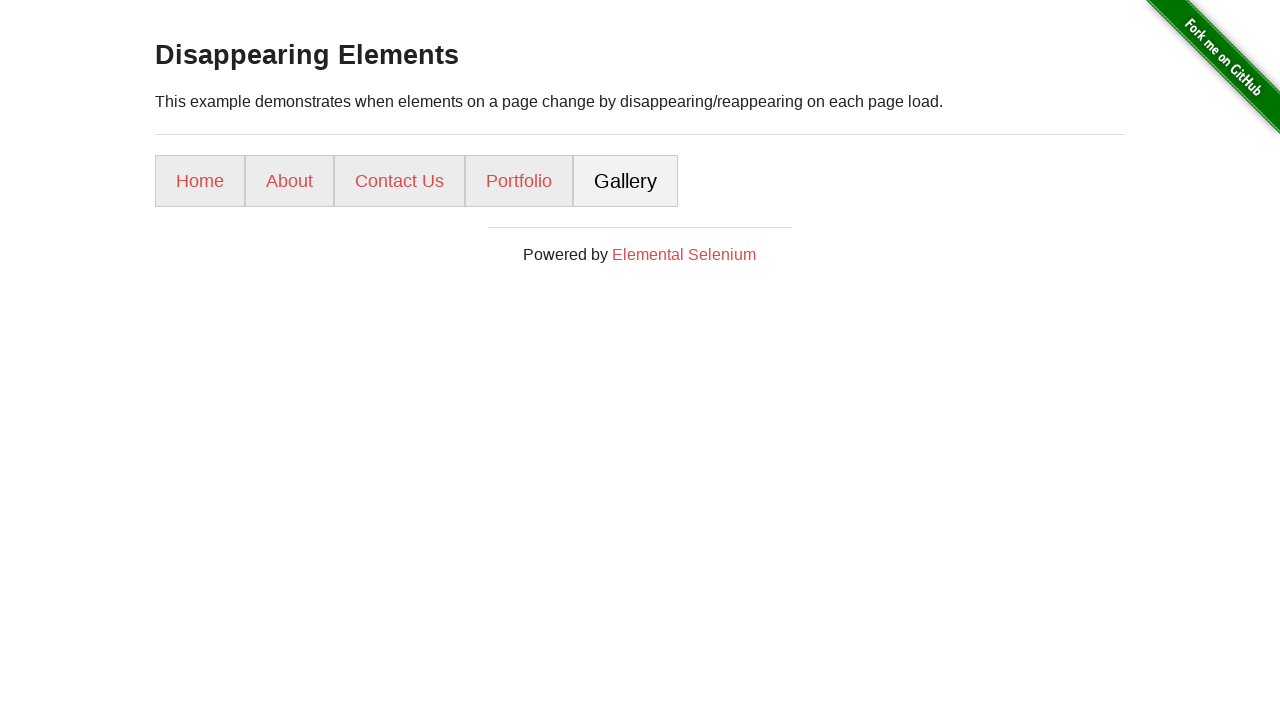

Clicked gallery link at (626, 181) on a[href="/gallery/"]
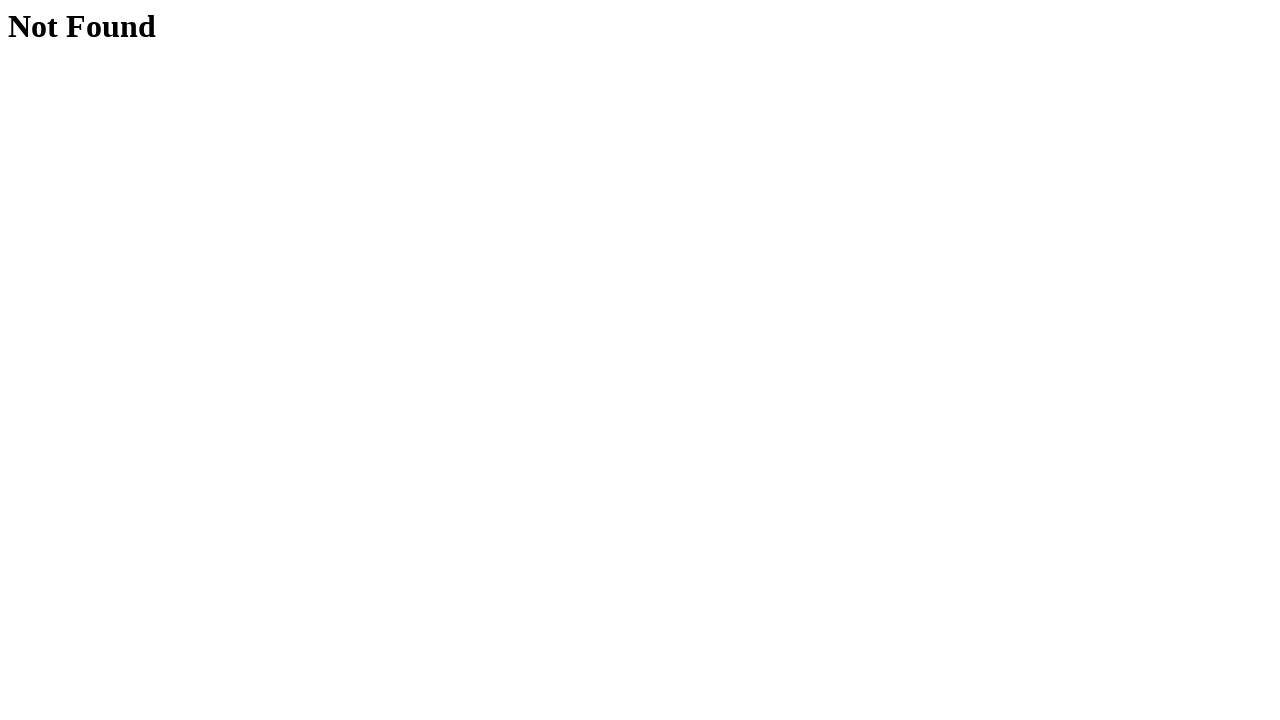

Navigated back from gallery
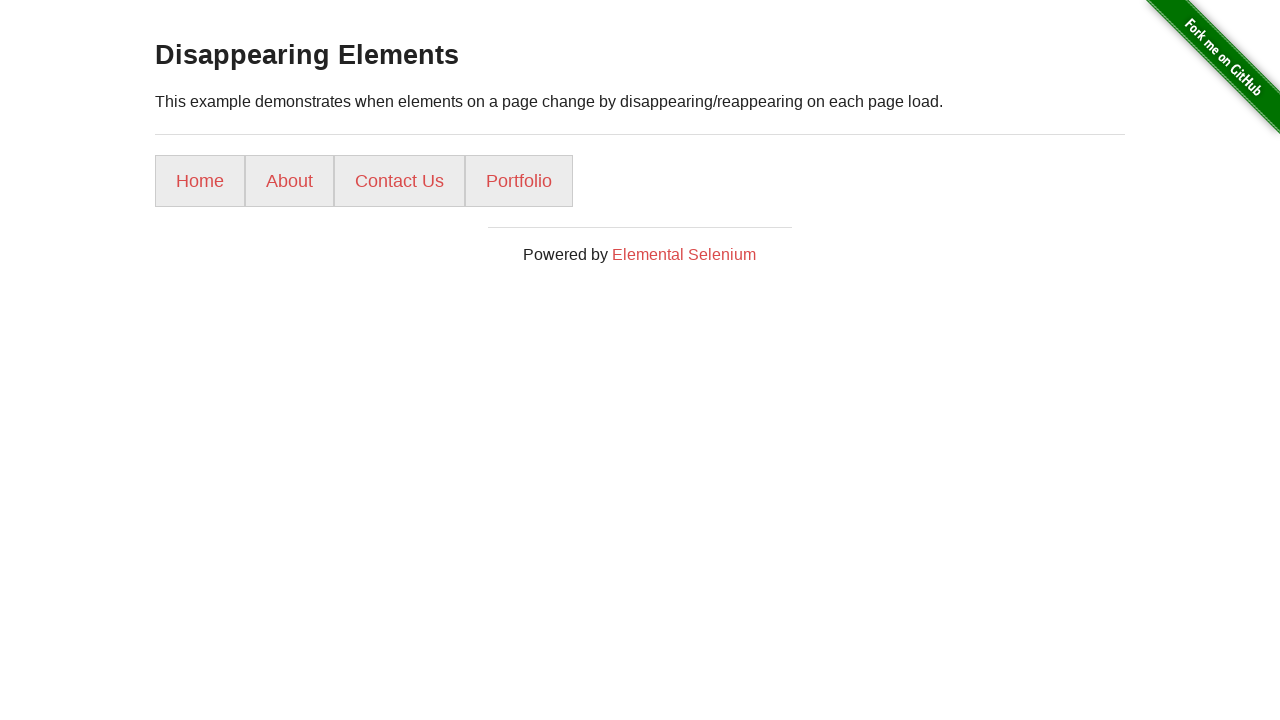

Refreshed page after going back
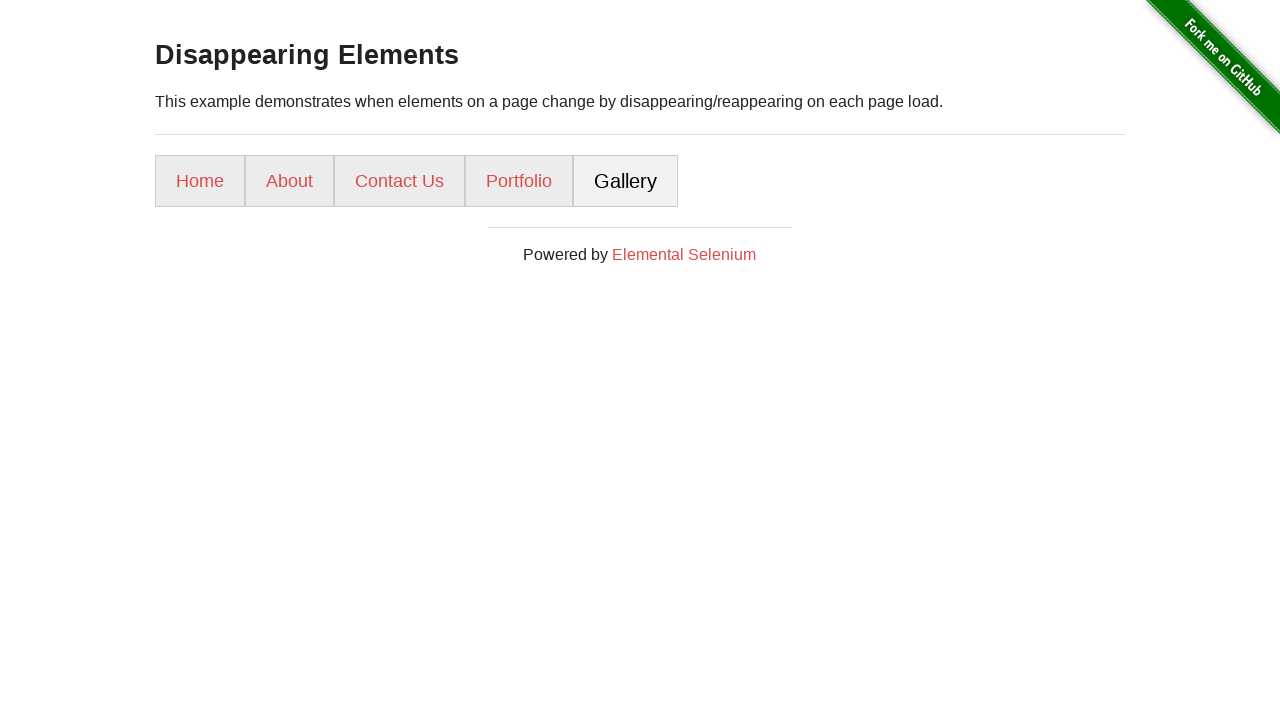

Clicked gallery link at (626, 181) on a[href="/gallery/"]
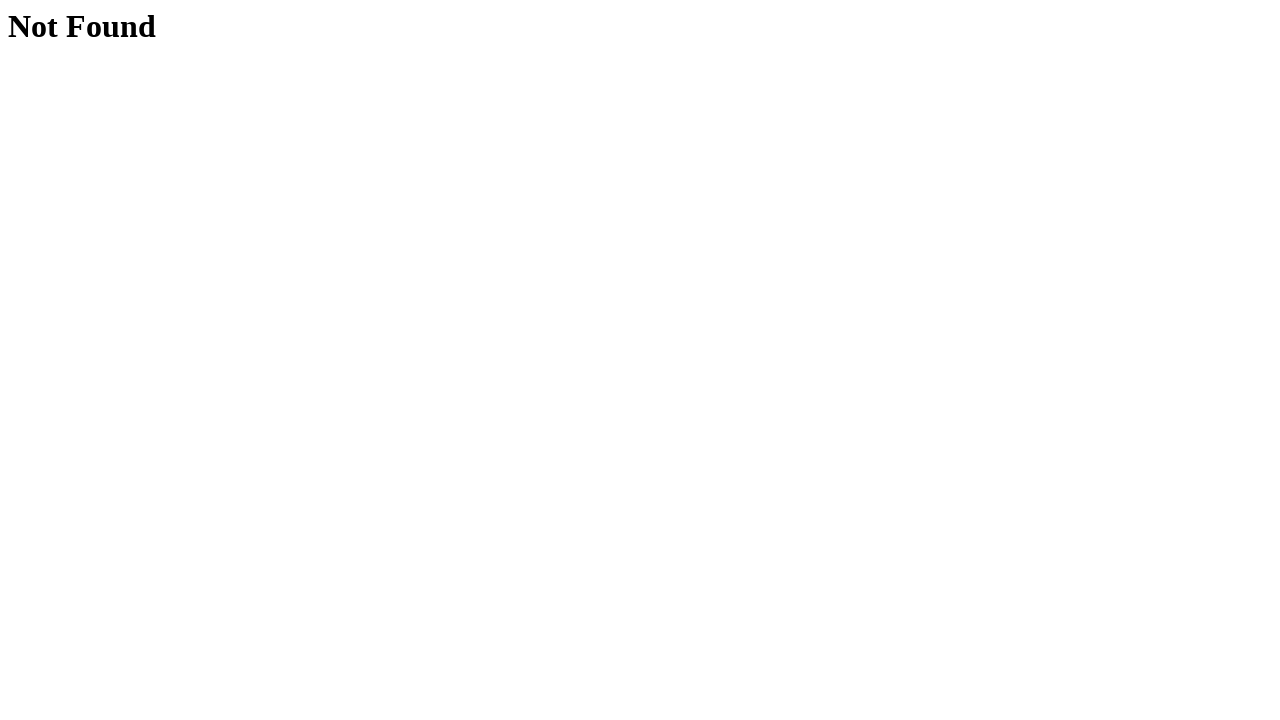

Navigated back from gallery
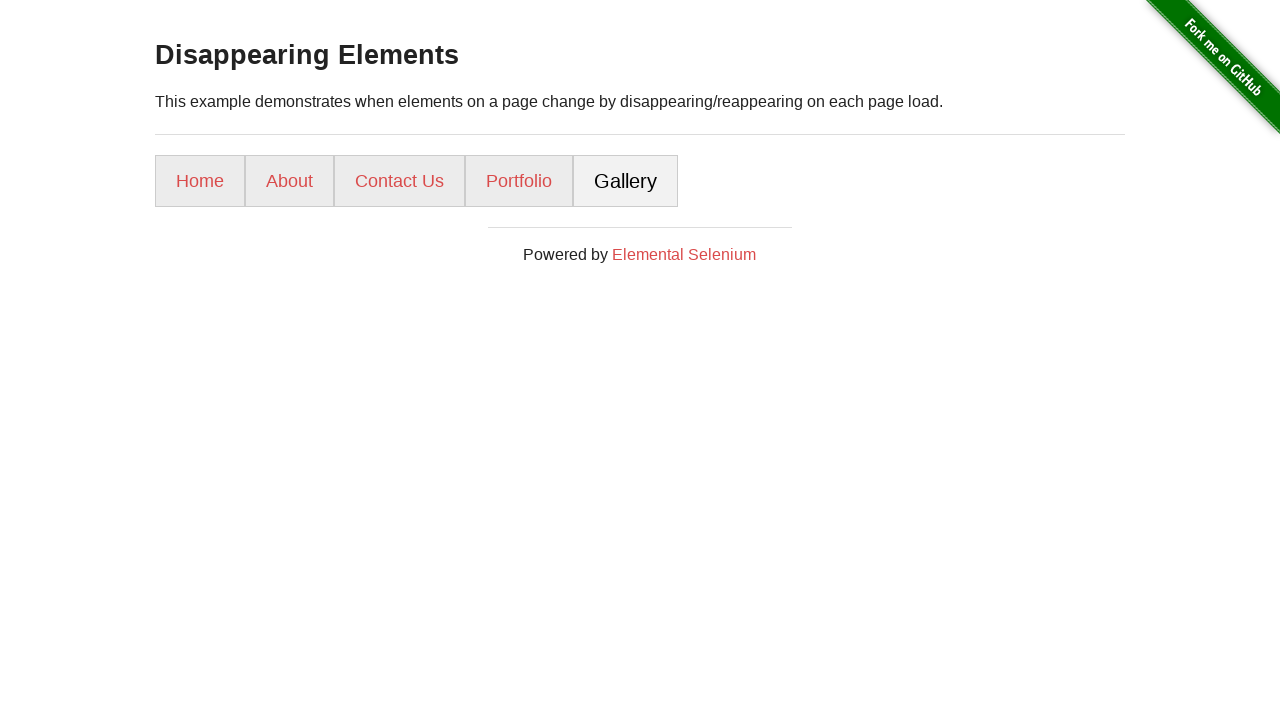

Refreshed page after going back
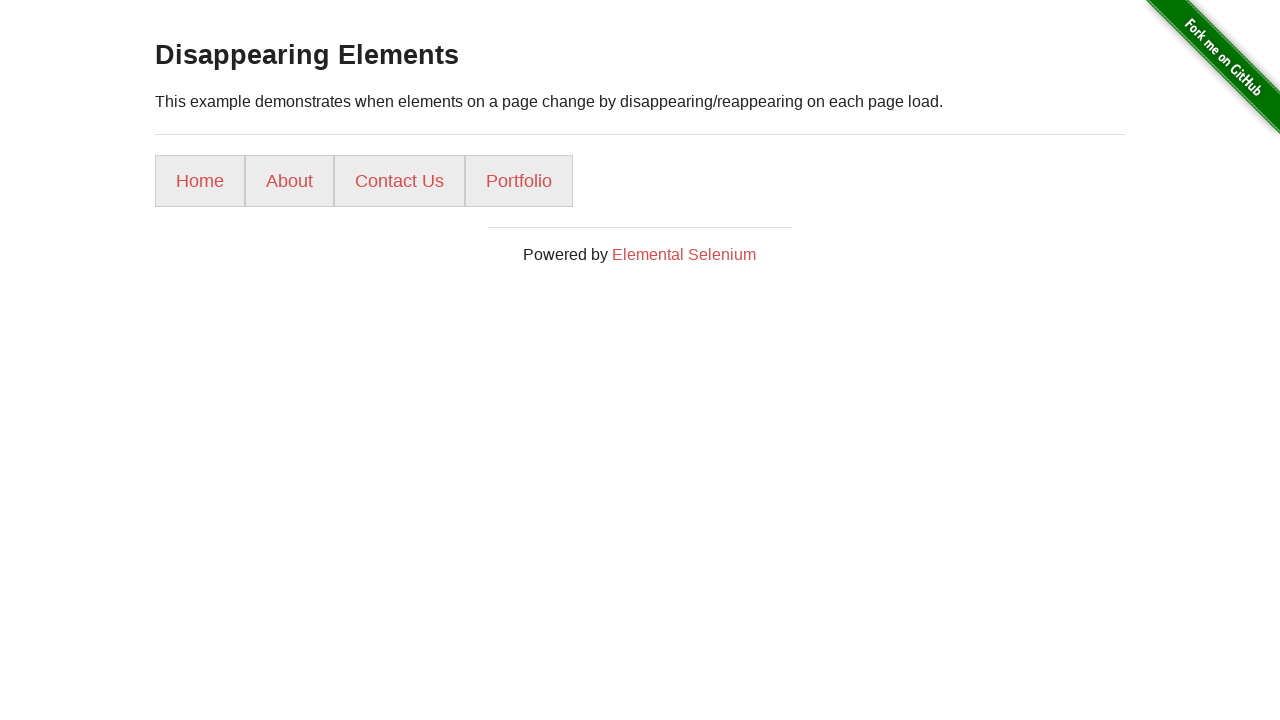

Gallery link not found, reloaded page on a[href="/gallery/"]
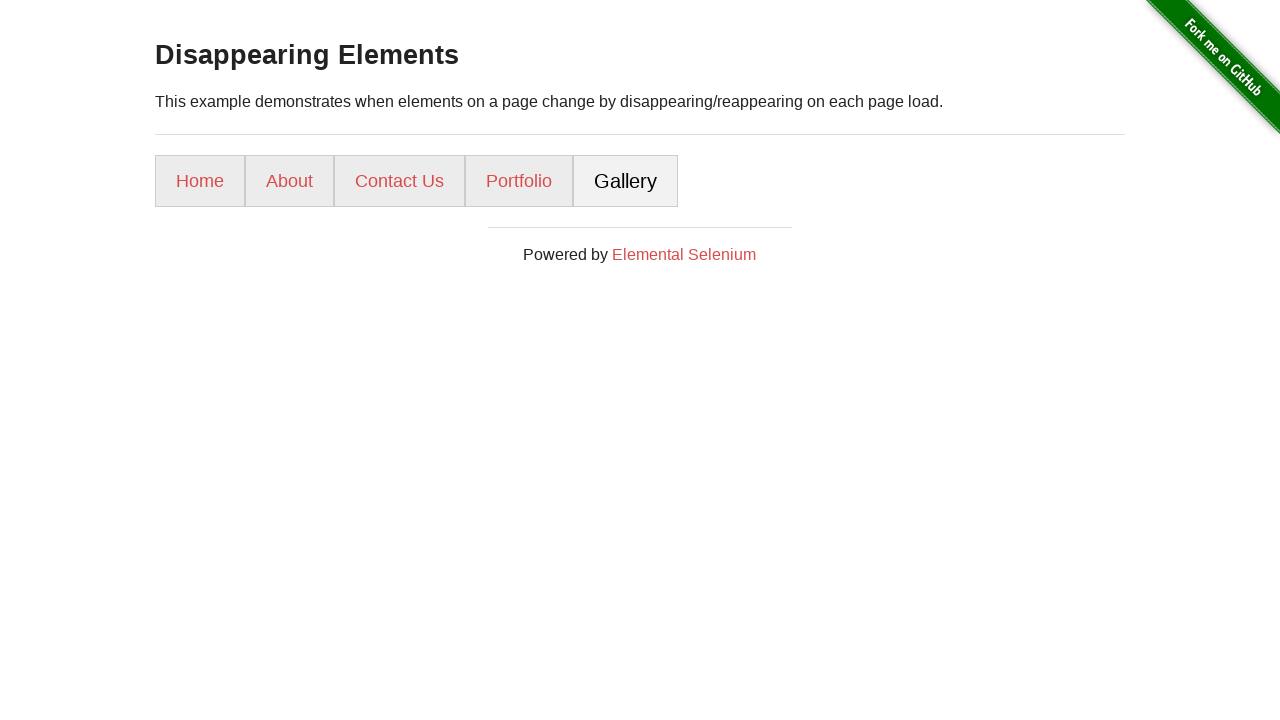

Clicked gallery link at (626, 181) on a[href="/gallery/"]
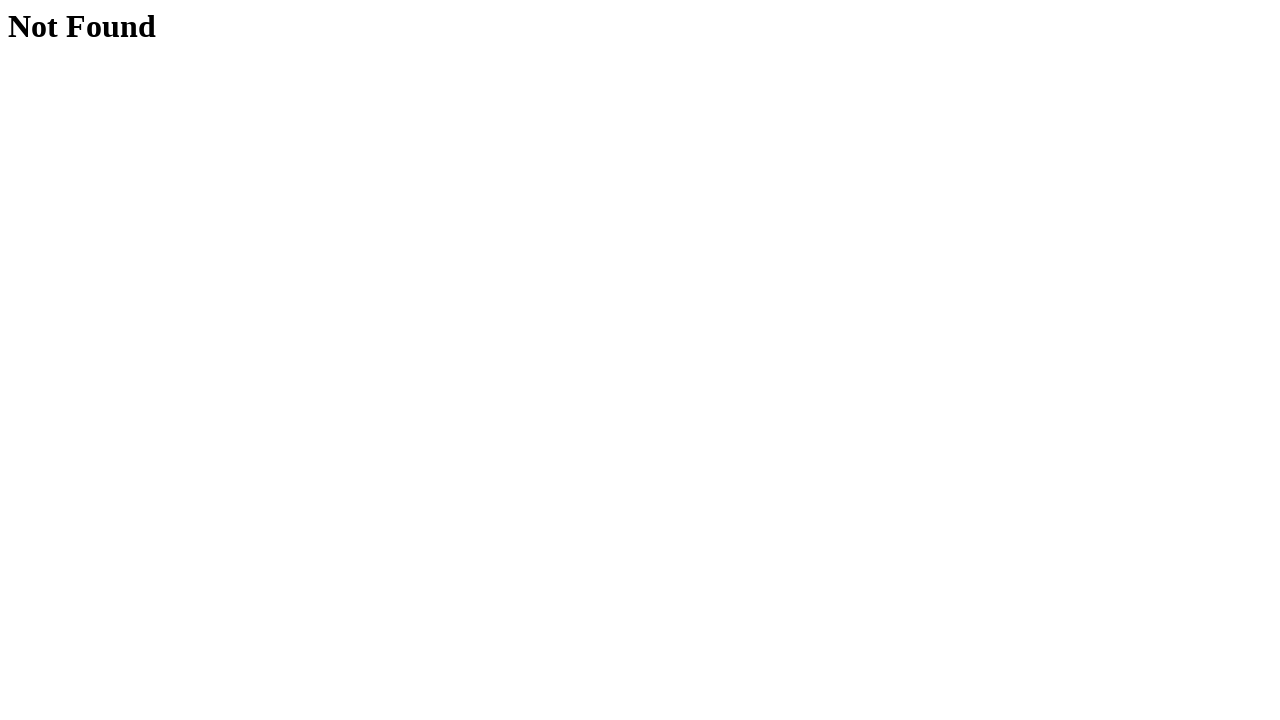

Navigated back from gallery
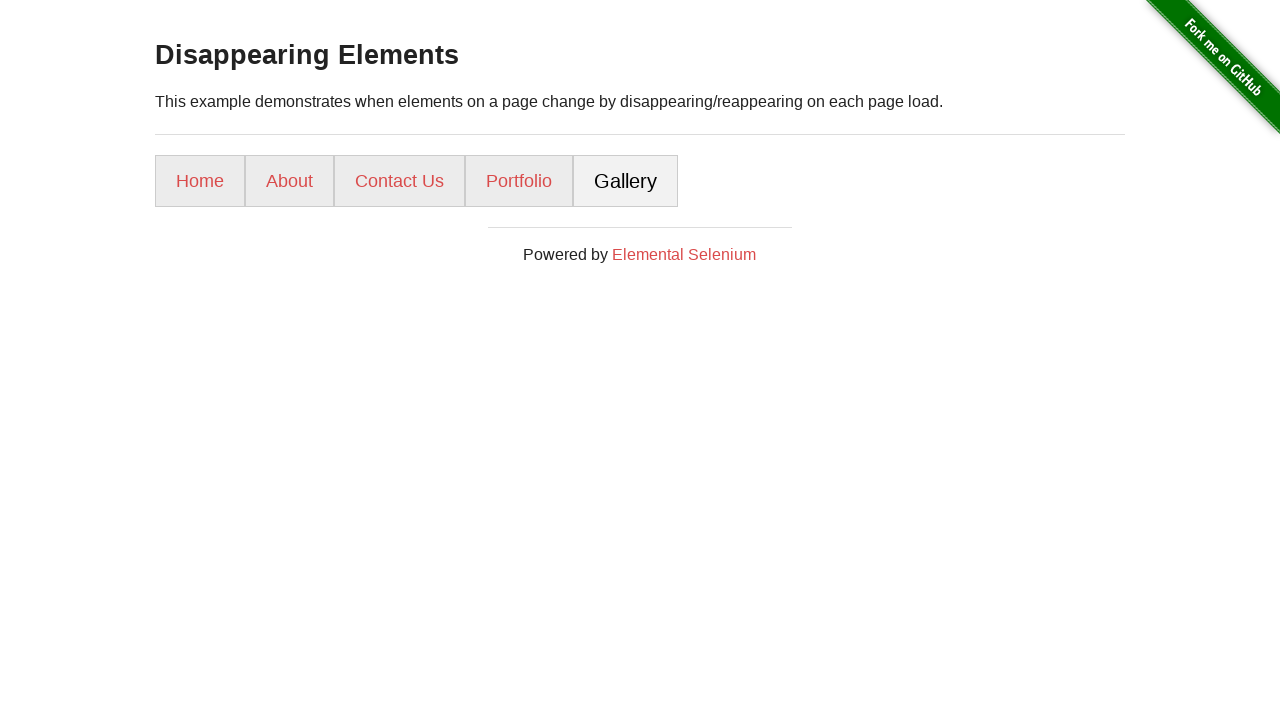

Refreshed page after going back
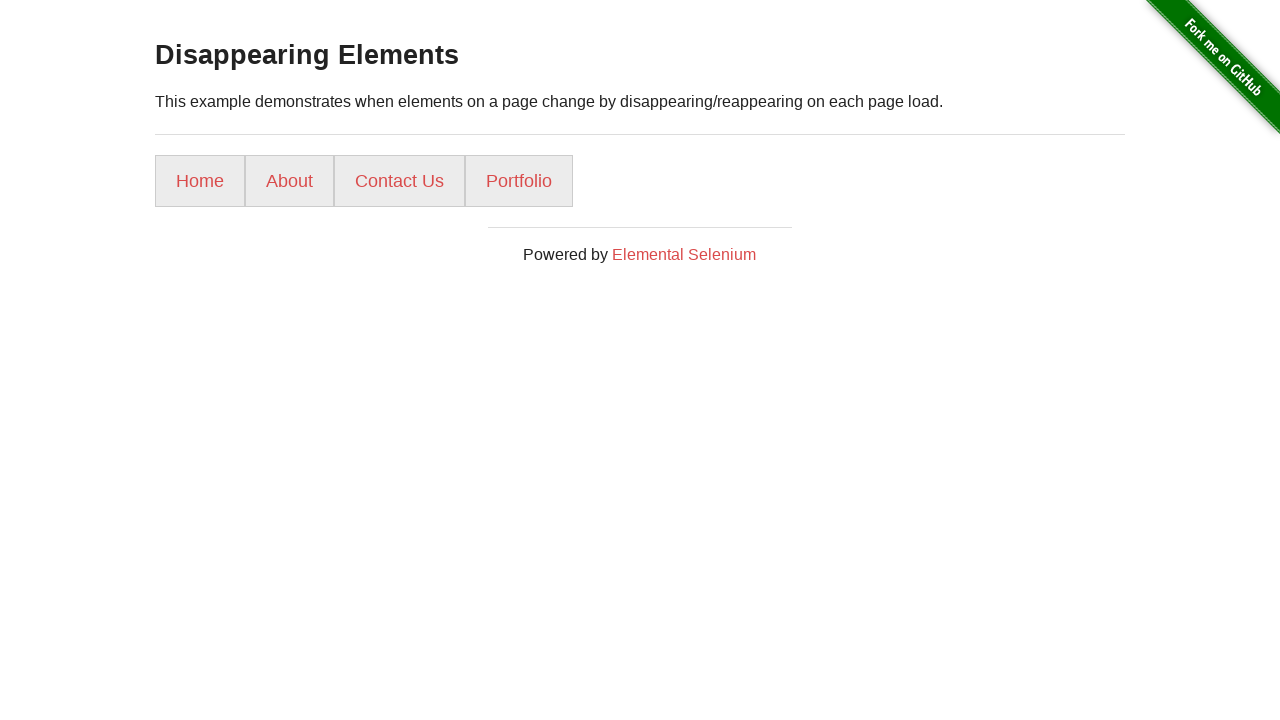

Gallery link not found, reloaded page on a[href="/gallery/"]
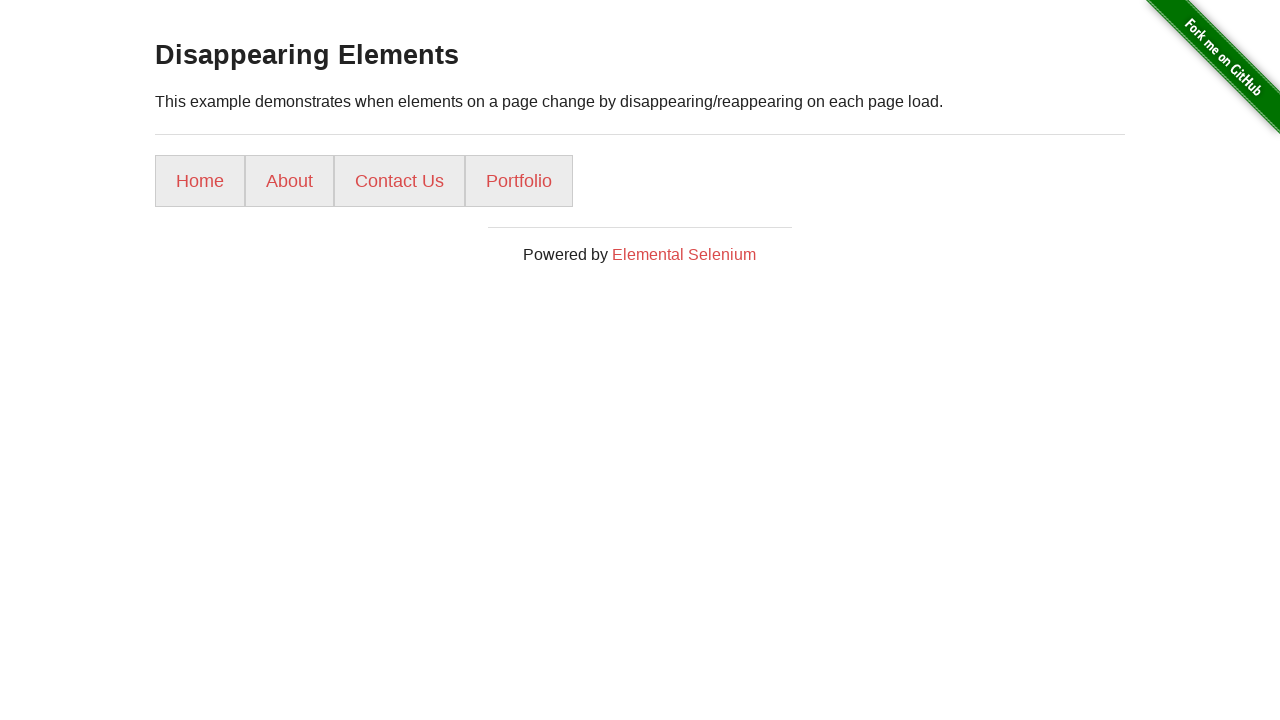

Gallery link not found, reloaded page on a[href="/gallery/"]
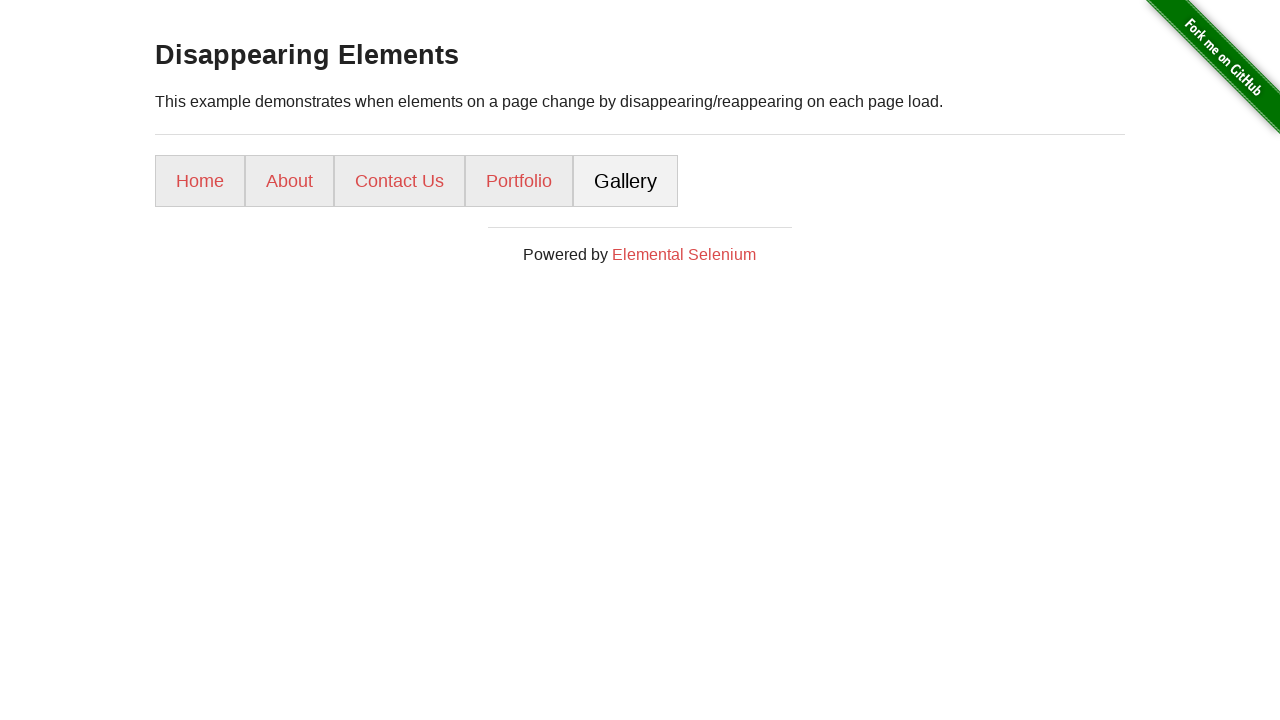

Clicked gallery link at (626, 181) on a[href="/gallery/"]
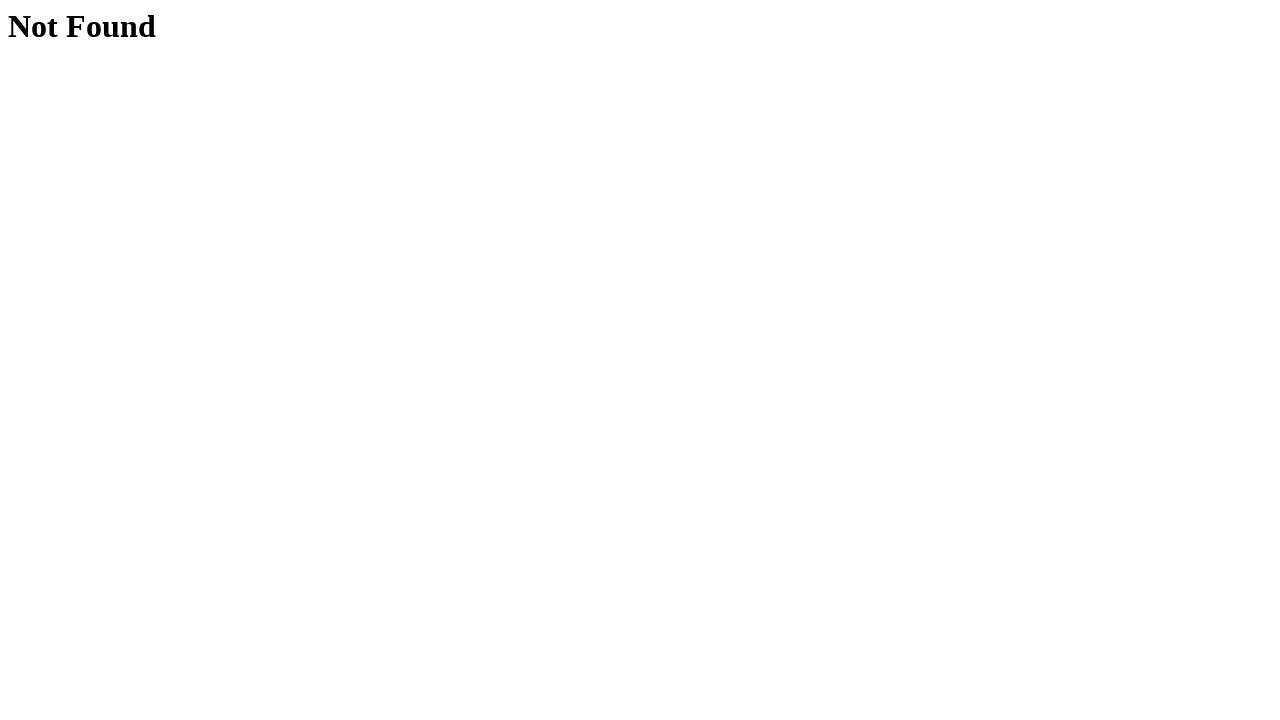

Navigated back from gallery
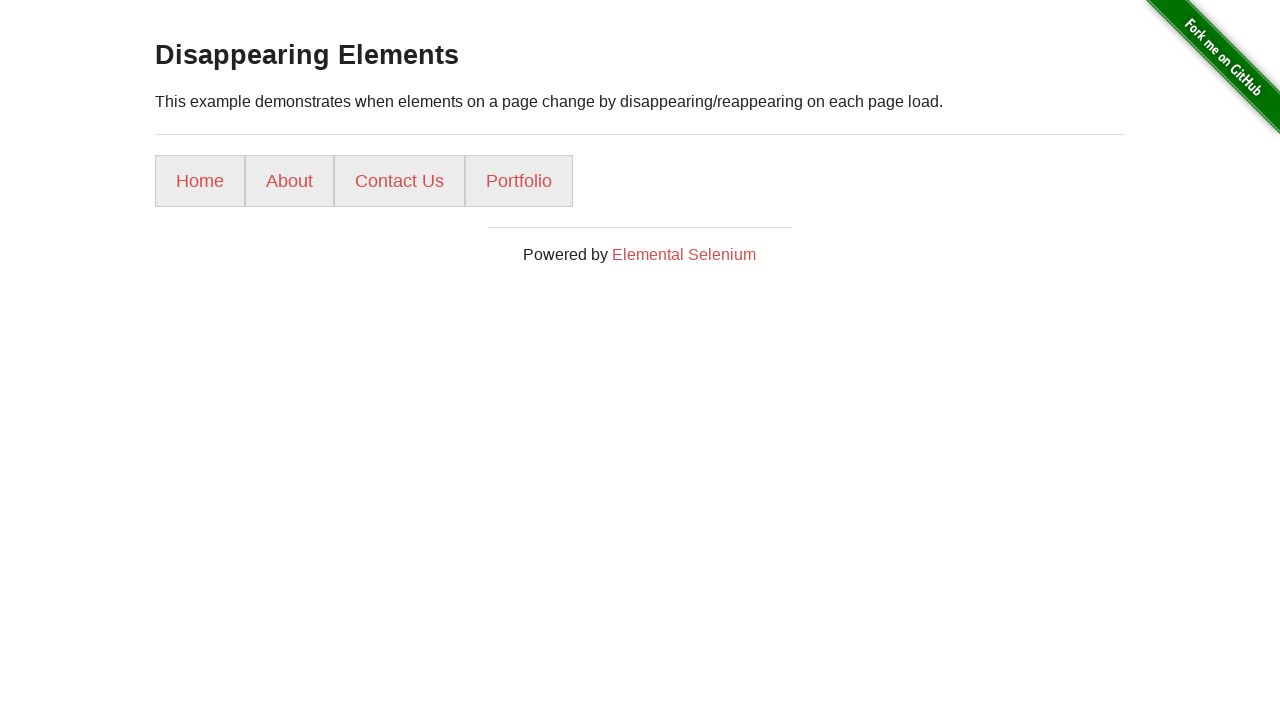

Refreshed page after going back
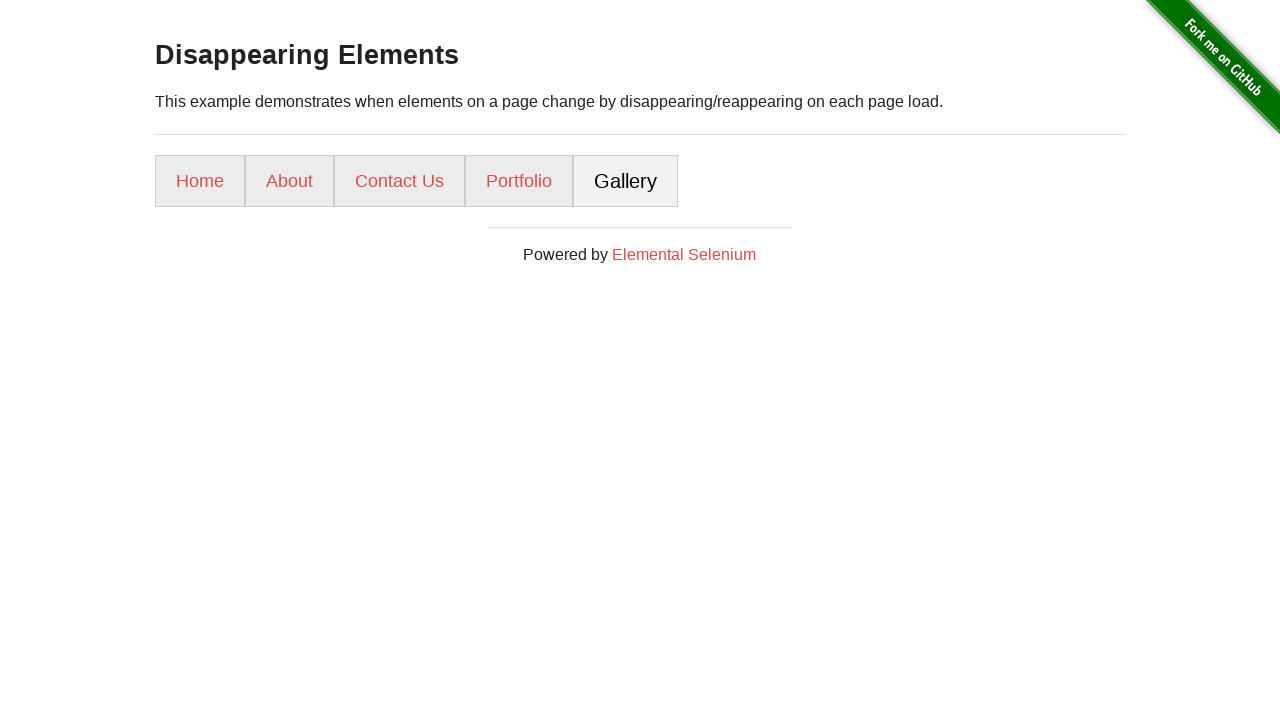

Clicked gallery link at (626, 181) on a[href="/gallery/"]
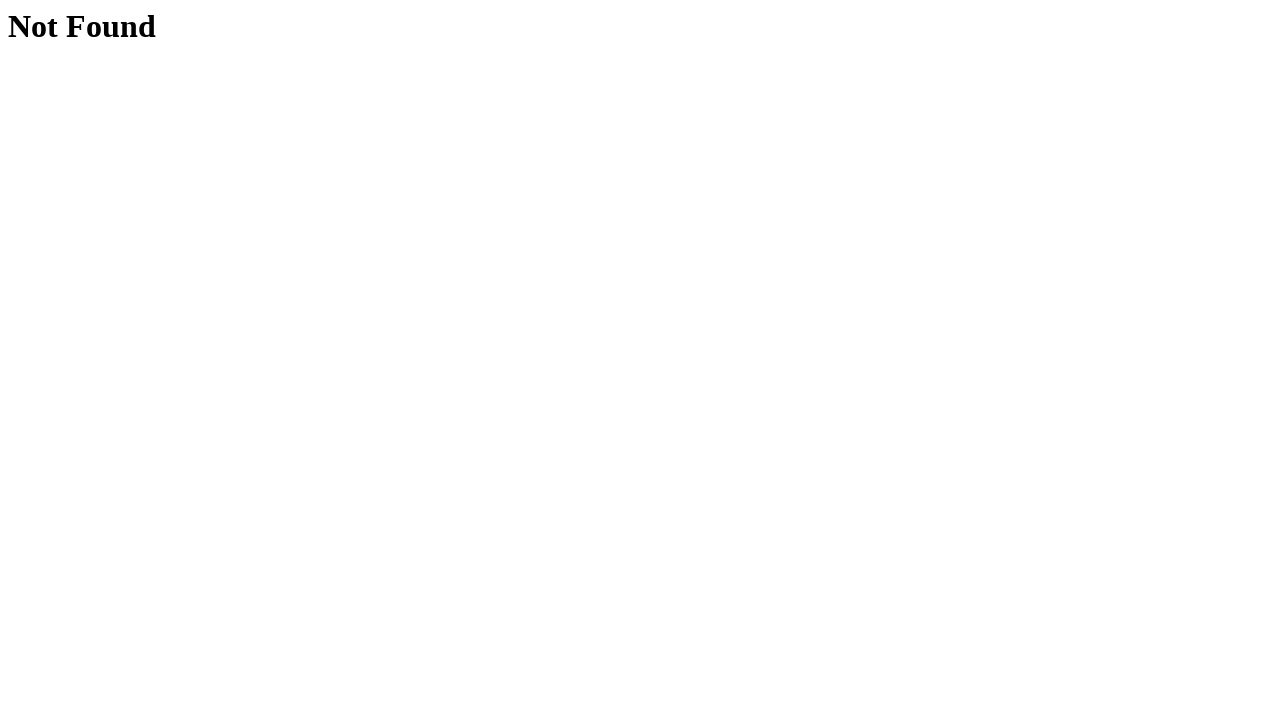

Navigated back from gallery
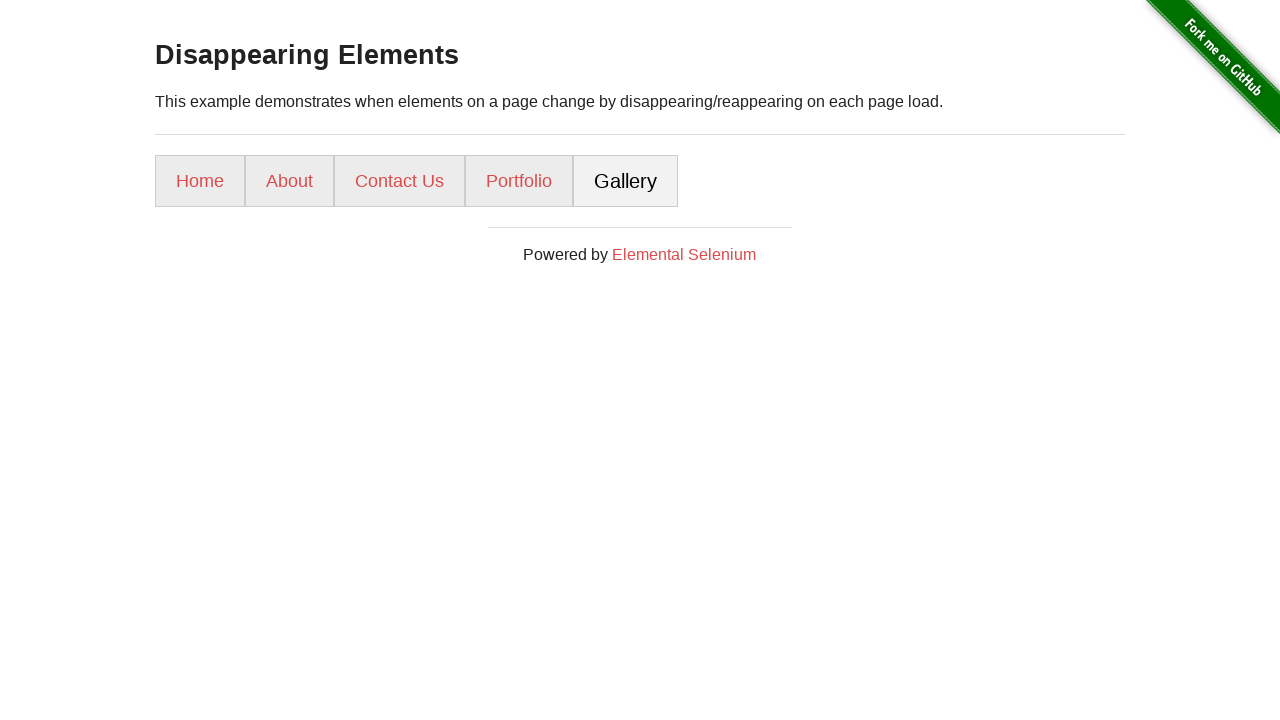

Refreshed page after going back
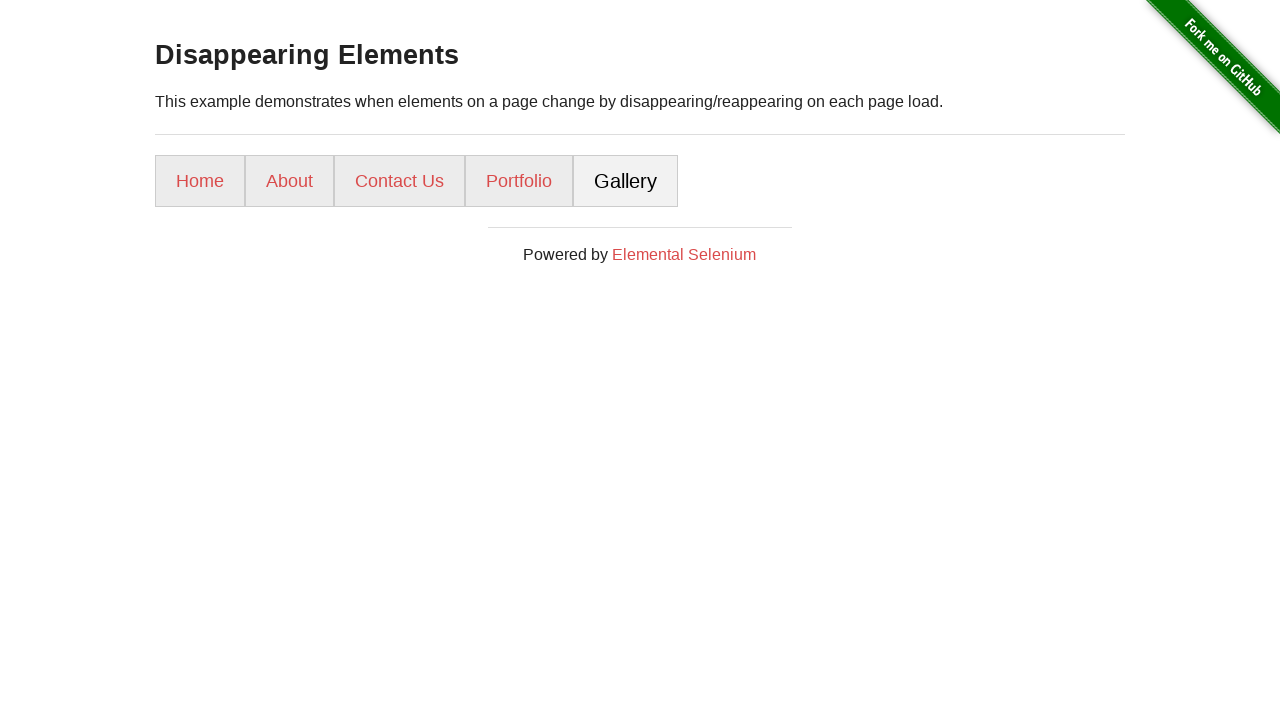

Clicked gallery link at (626, 181) on a[href="/gallery/"]
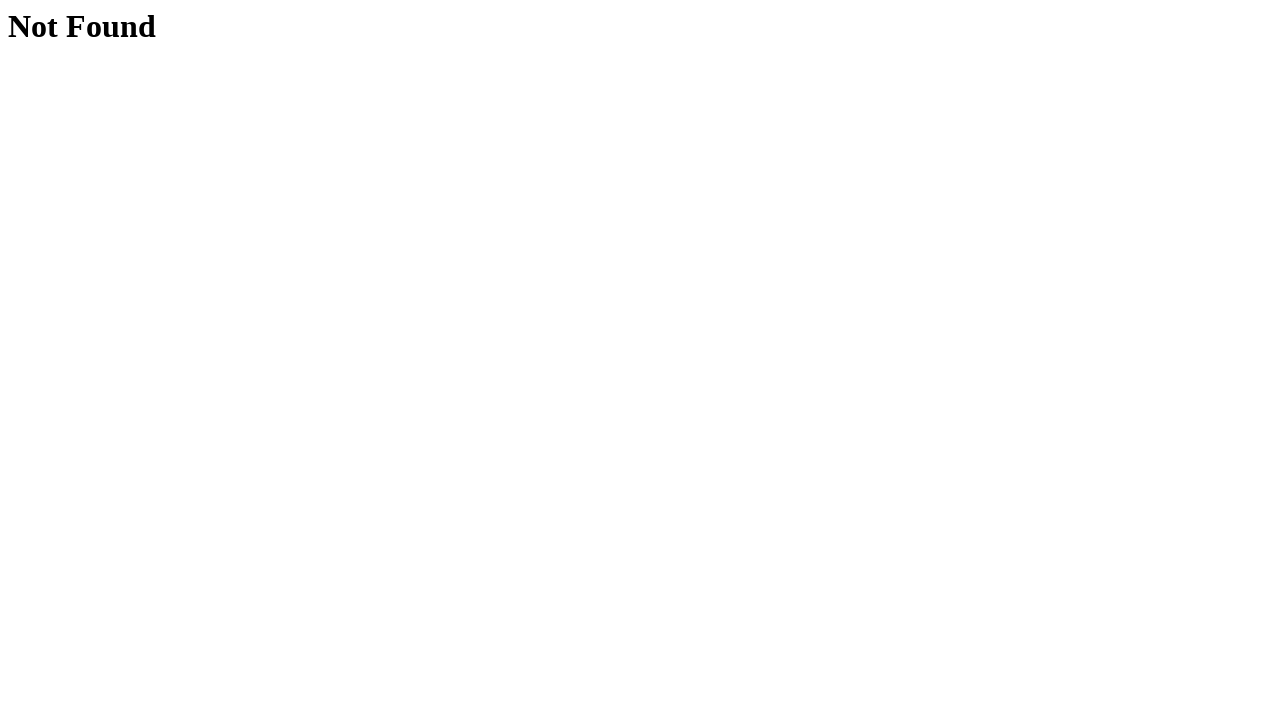

Navigated back from gallery
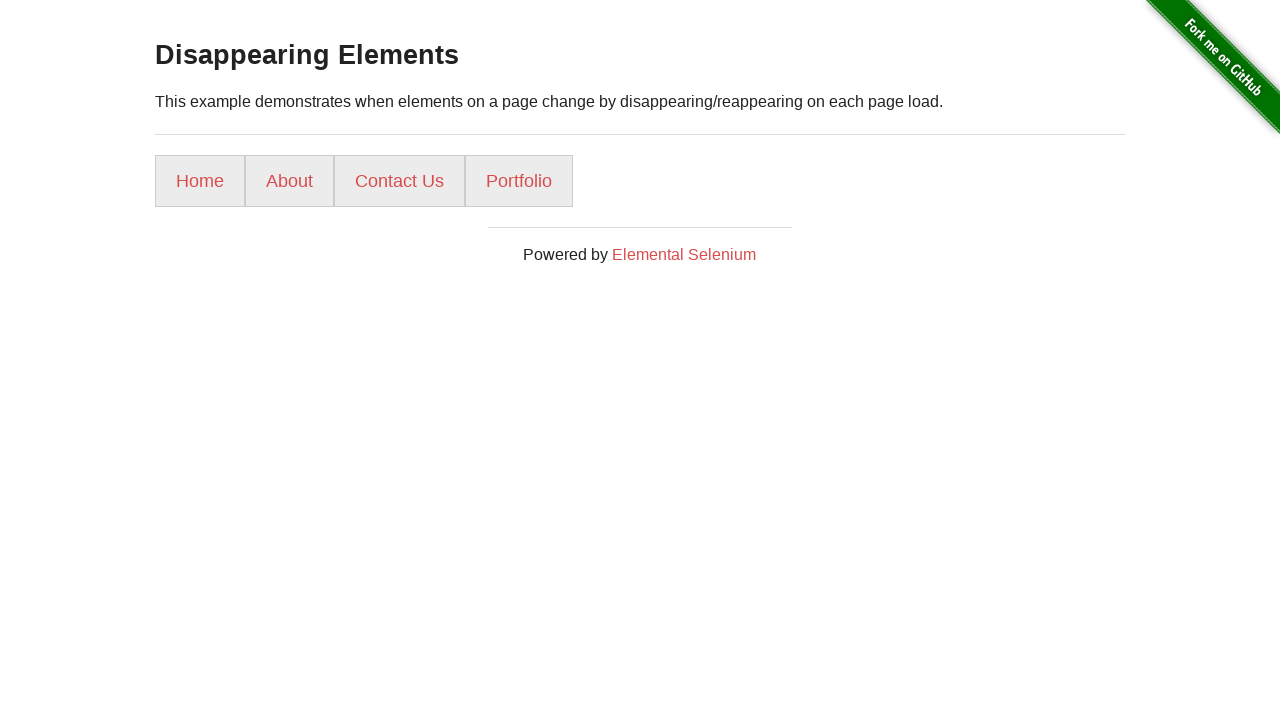

Refreshed page after going back
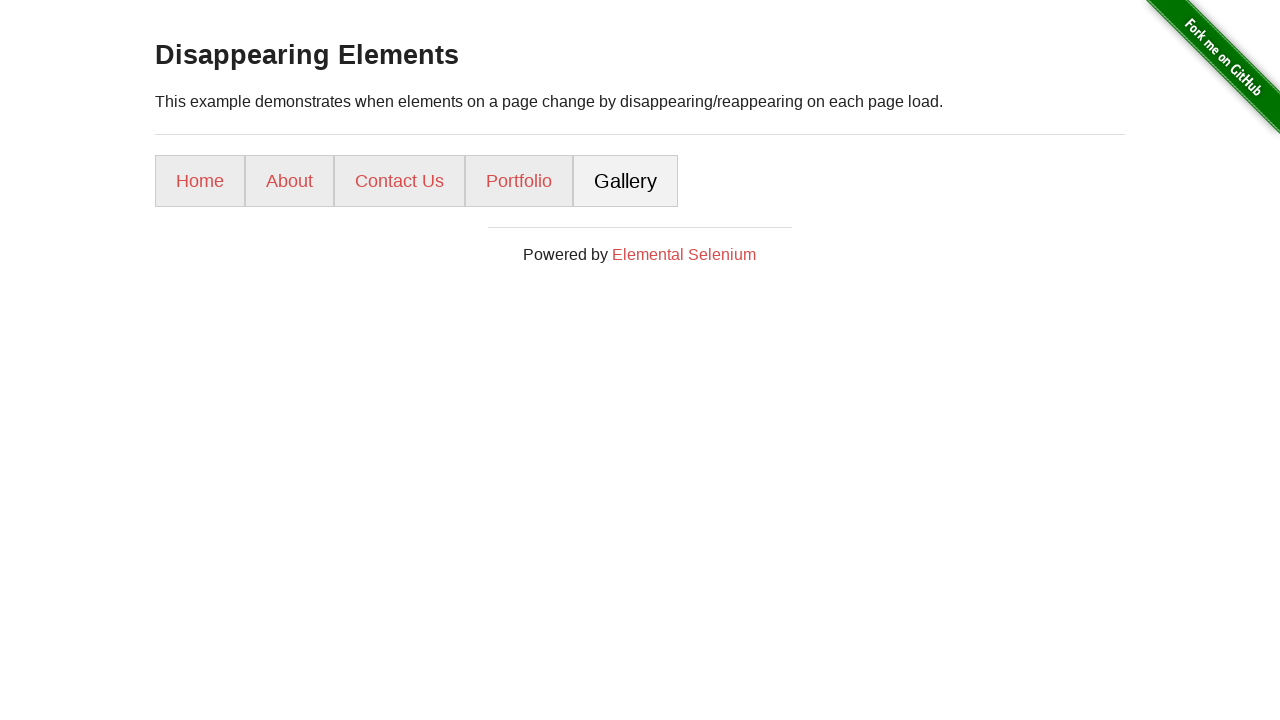

Clicked gallery link at (626, 181) on a[href="/gallery/"]
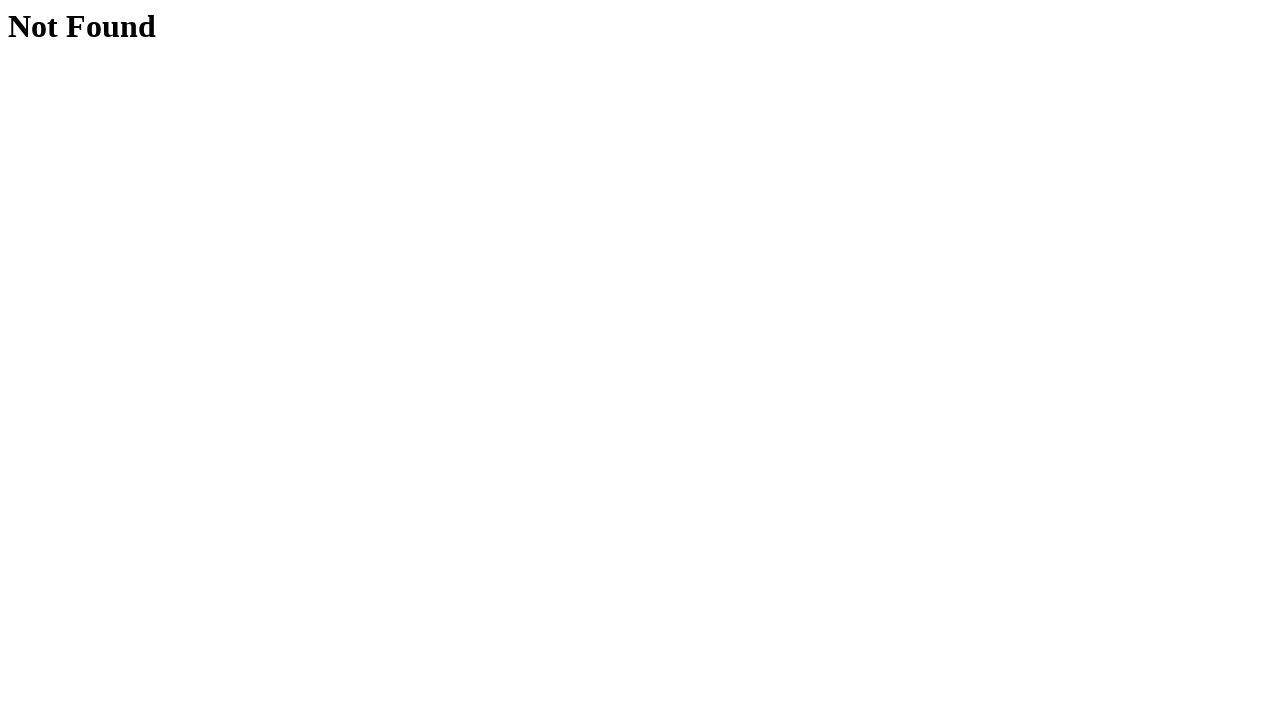

Navigated back from gallery
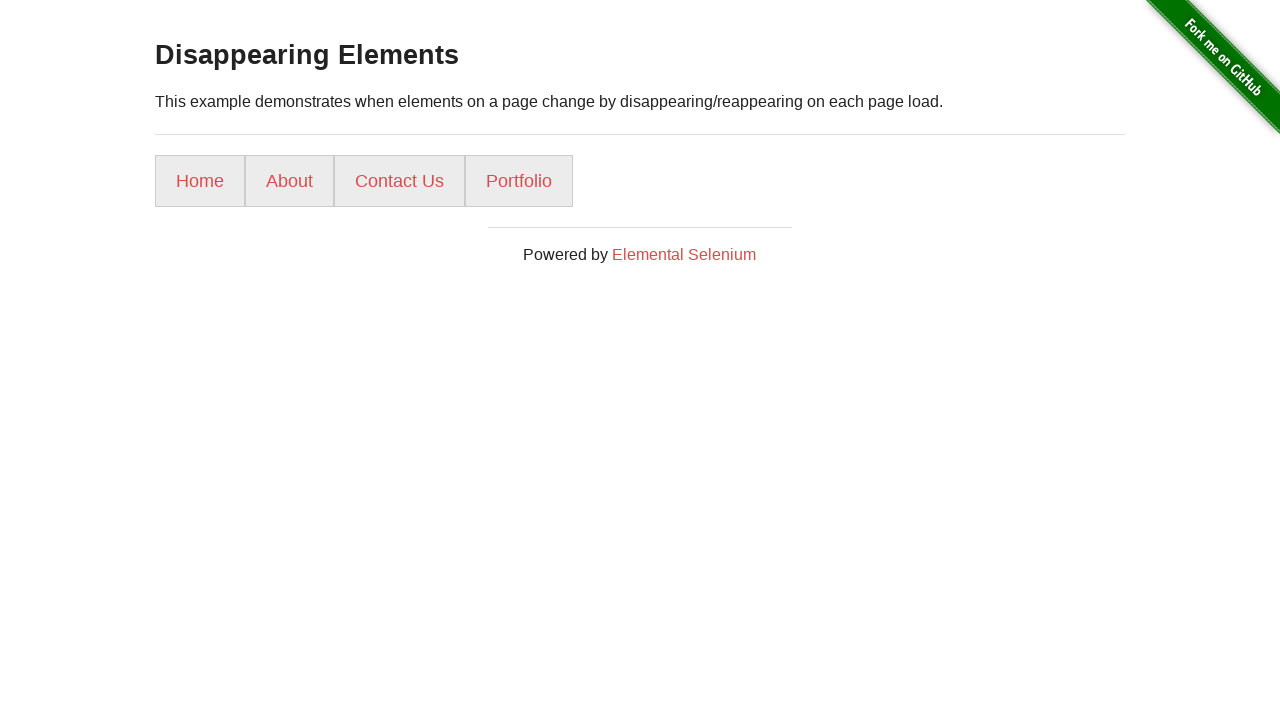

Refreshed page after going back
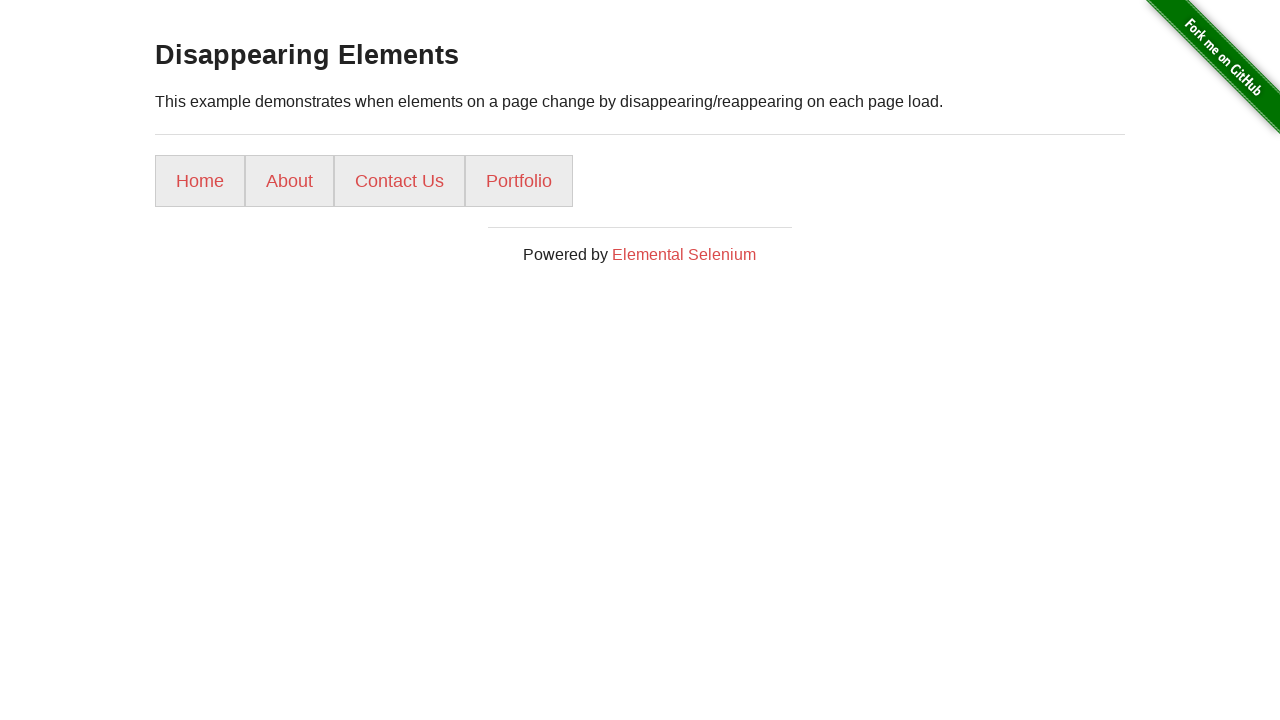

Gallery link not found, reloaded page on a[href="/gallery/"]
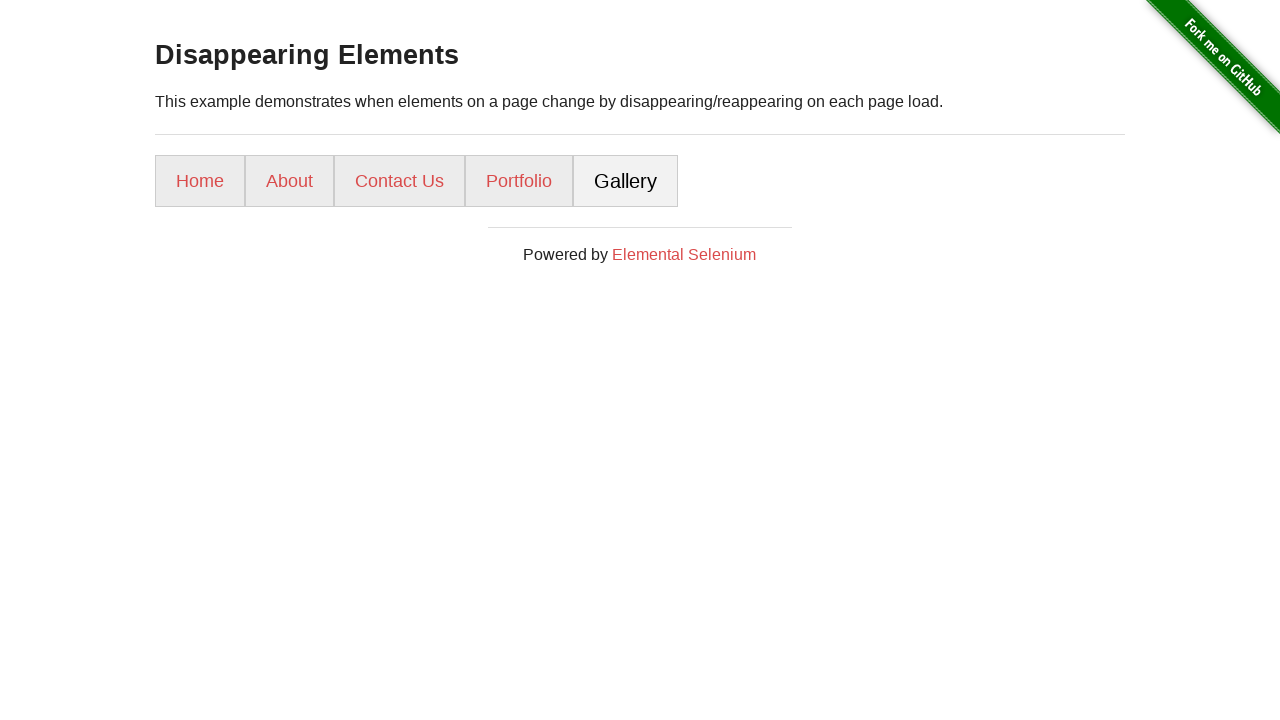

Clicked gallery link at (626, 181) on a[href="/gallery/"]
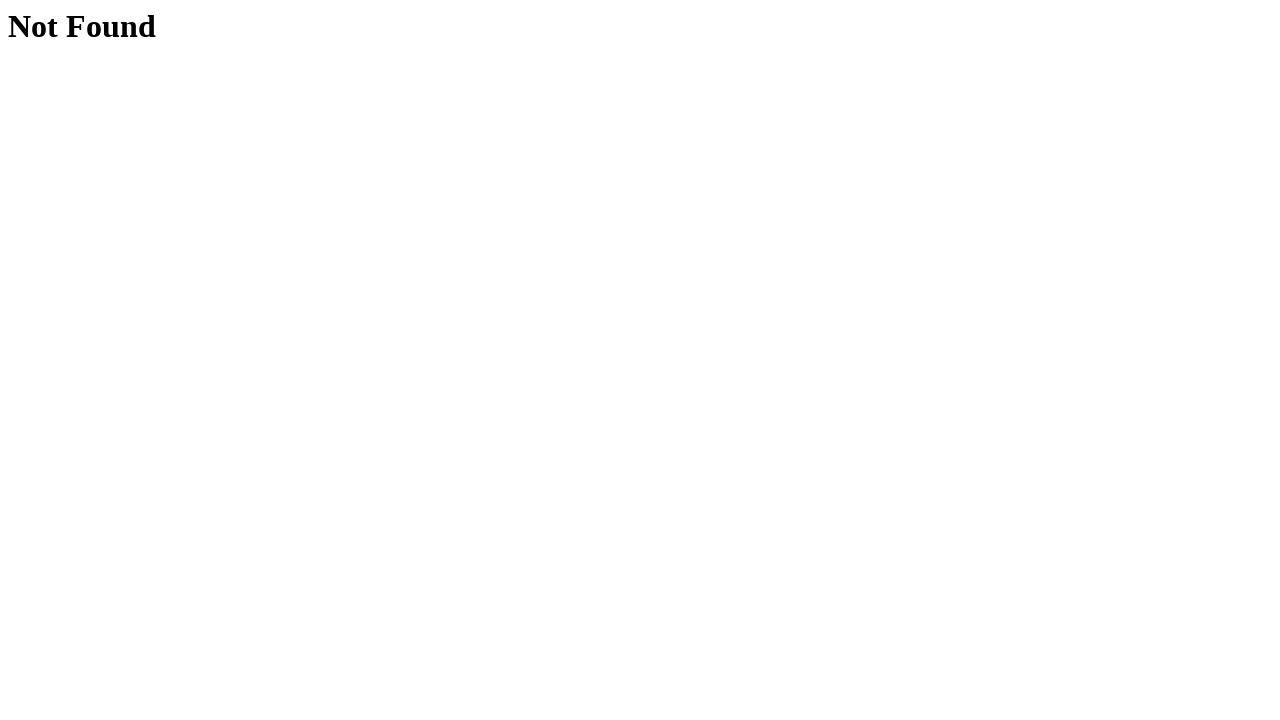

Navigated back from gallery
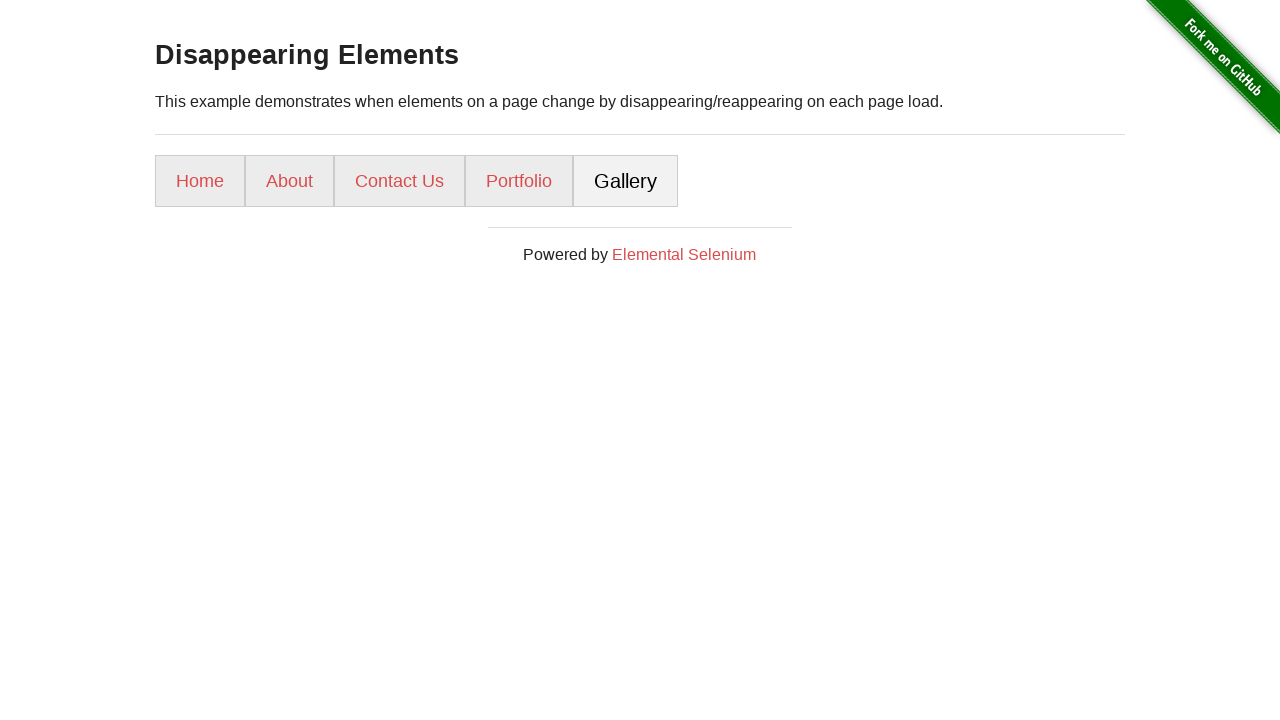

Refreshed page after going back
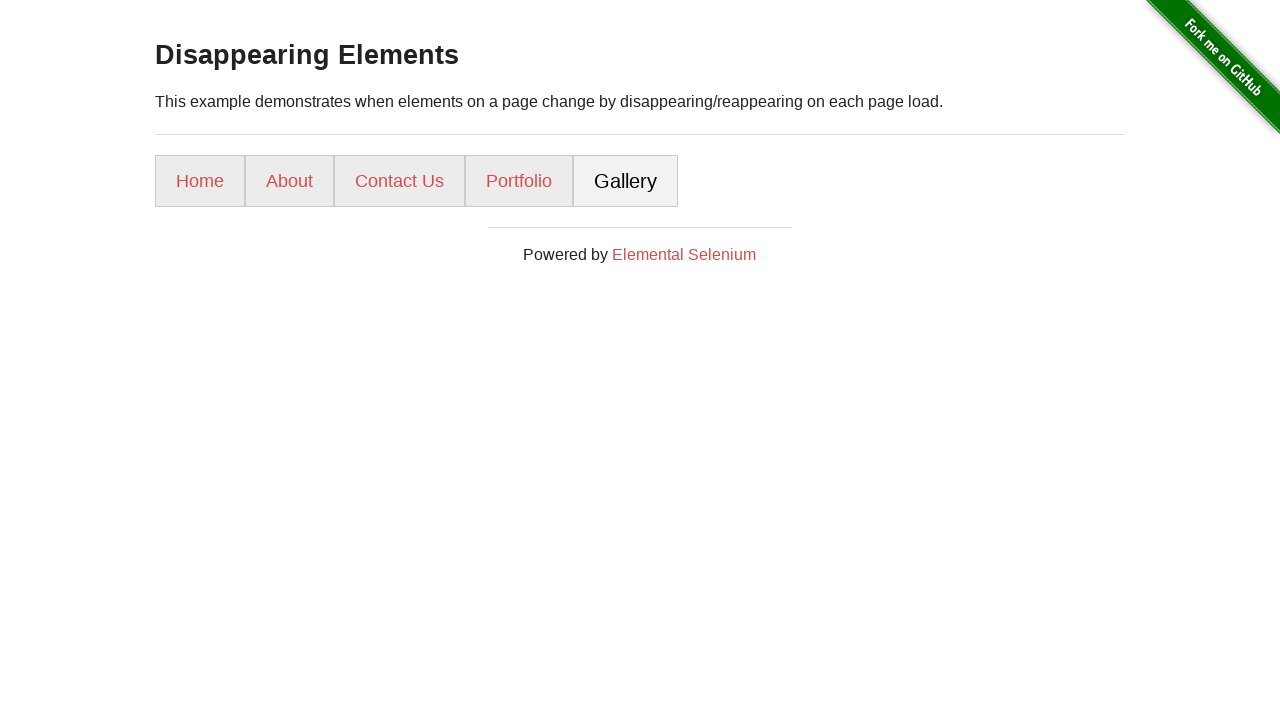

Clicked gallery link at (626, 181) on a[href="/gallery/"]
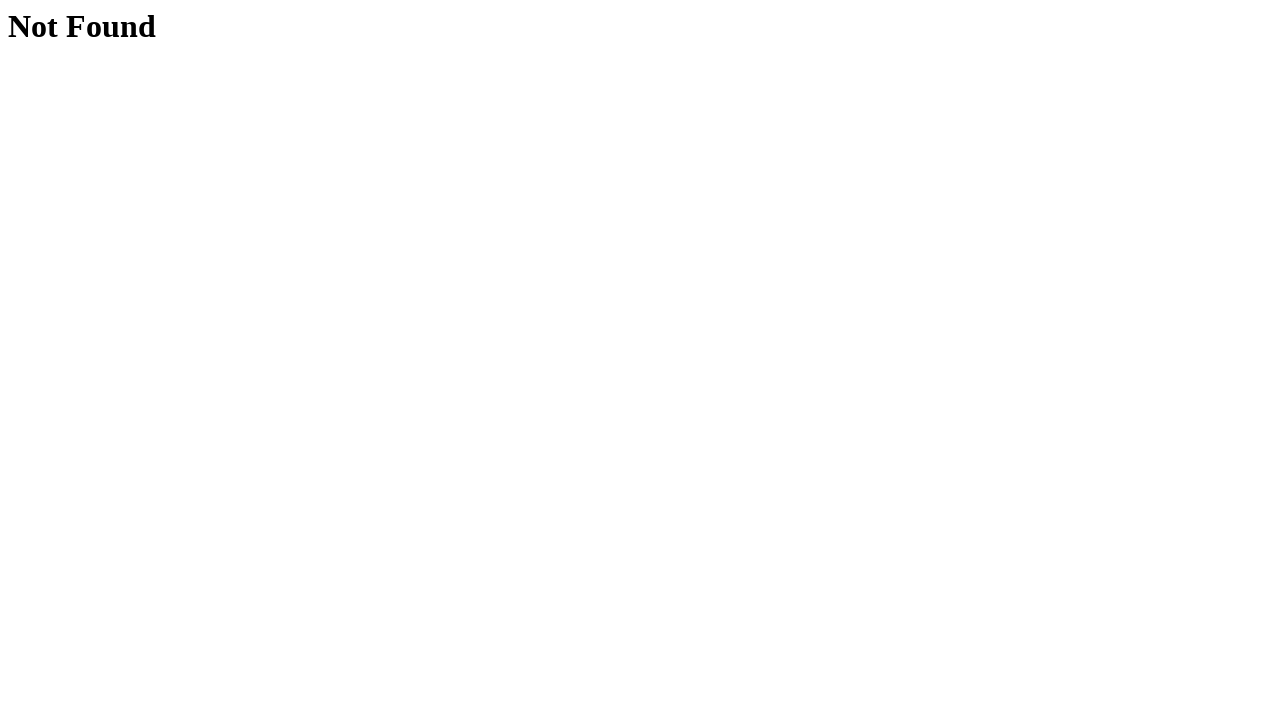

Navigated back from gallery
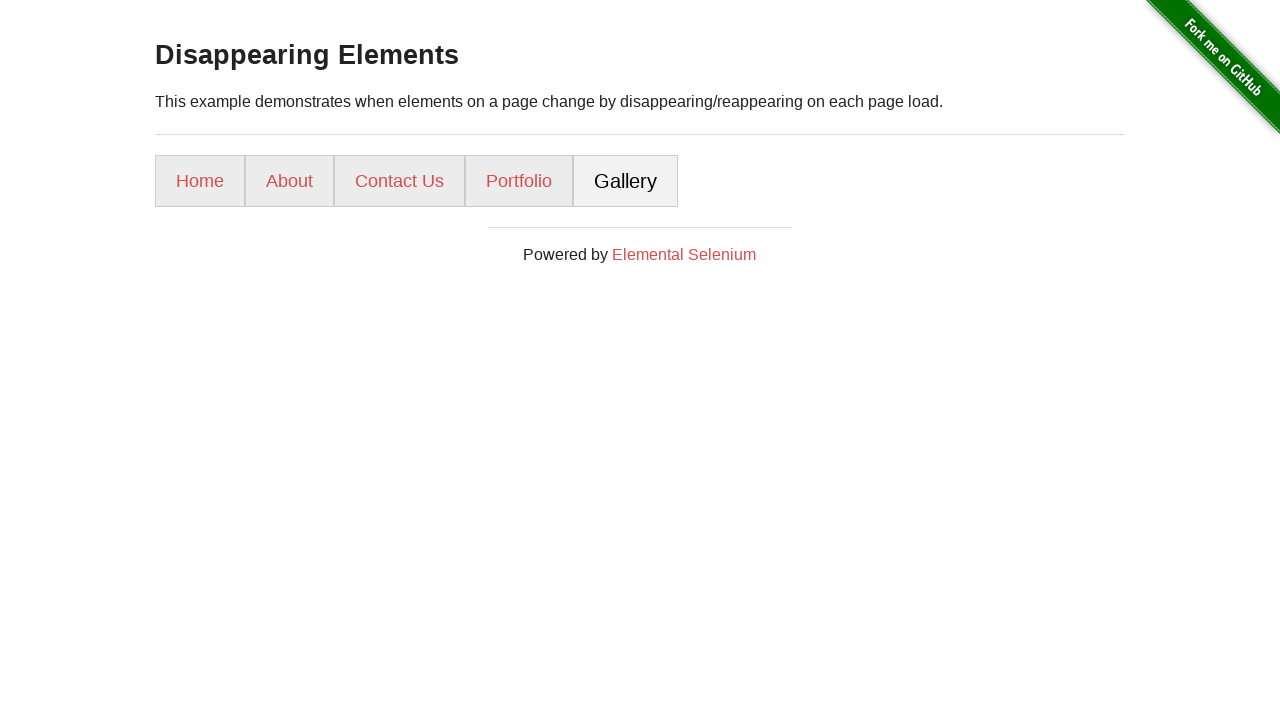

Refreshed page after going back
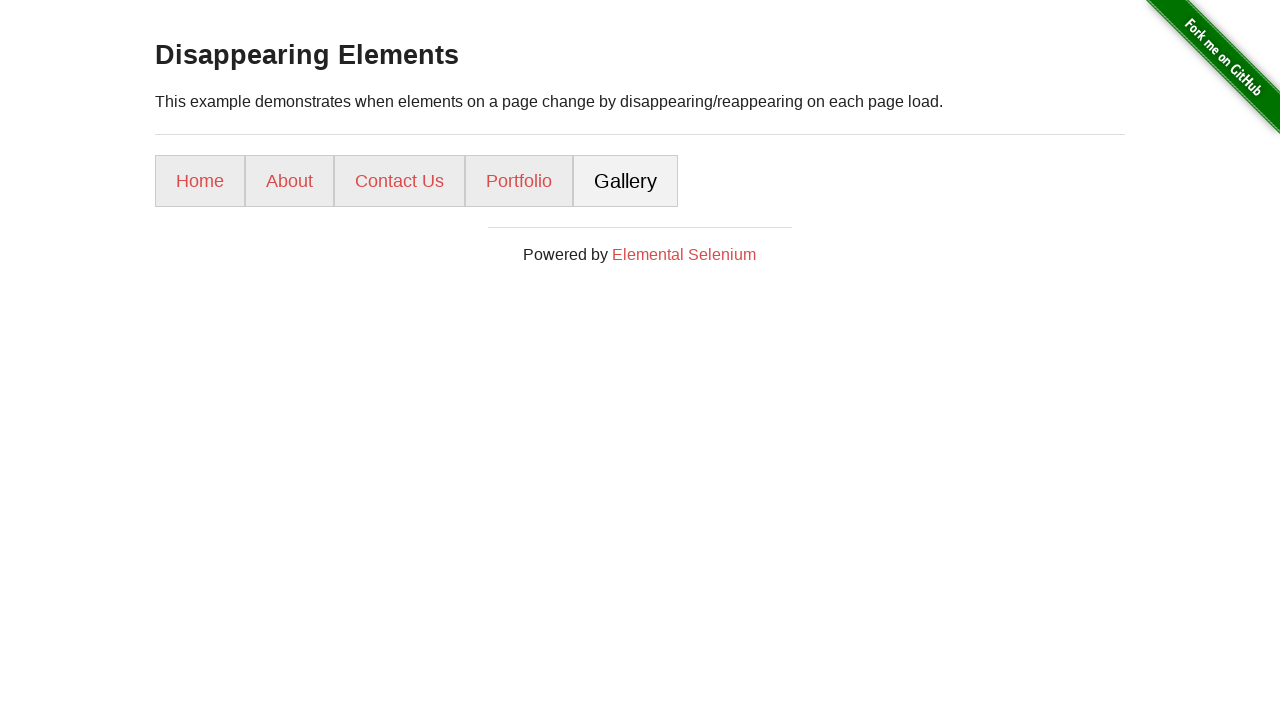

Clicked gallery link at (626, 181) on a[href="/gallery/"]
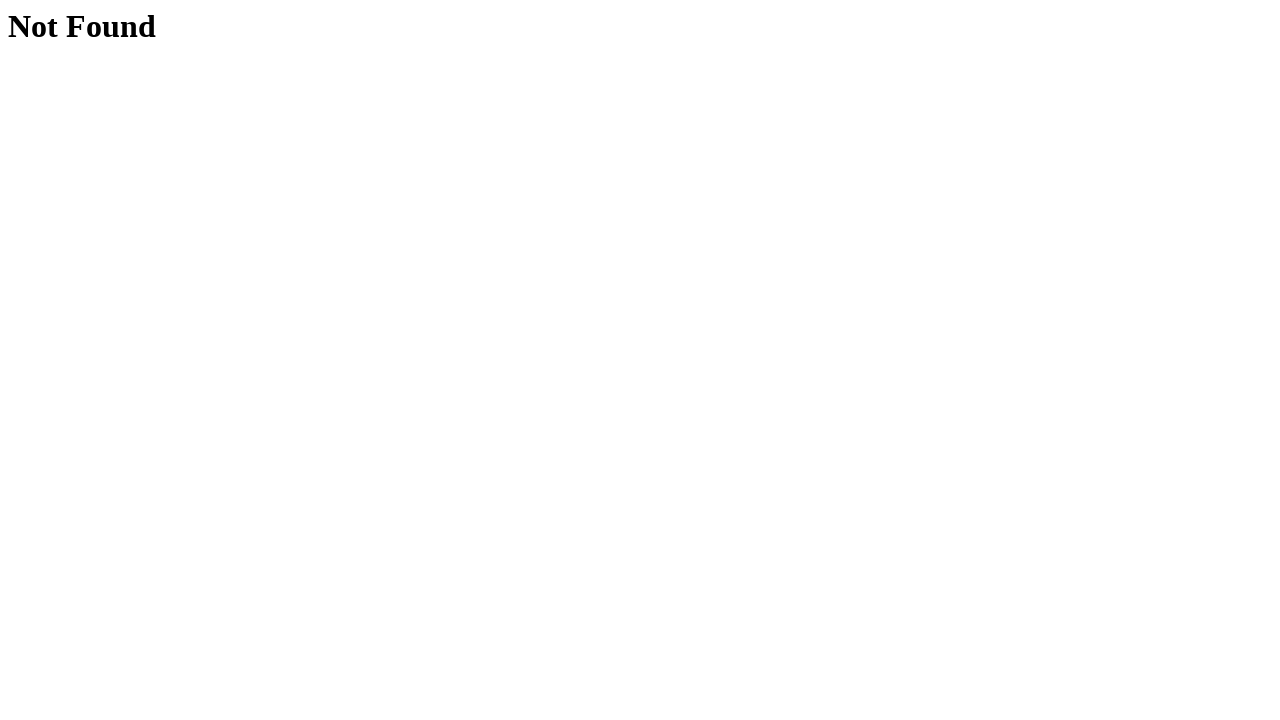

Navigated back from gallery
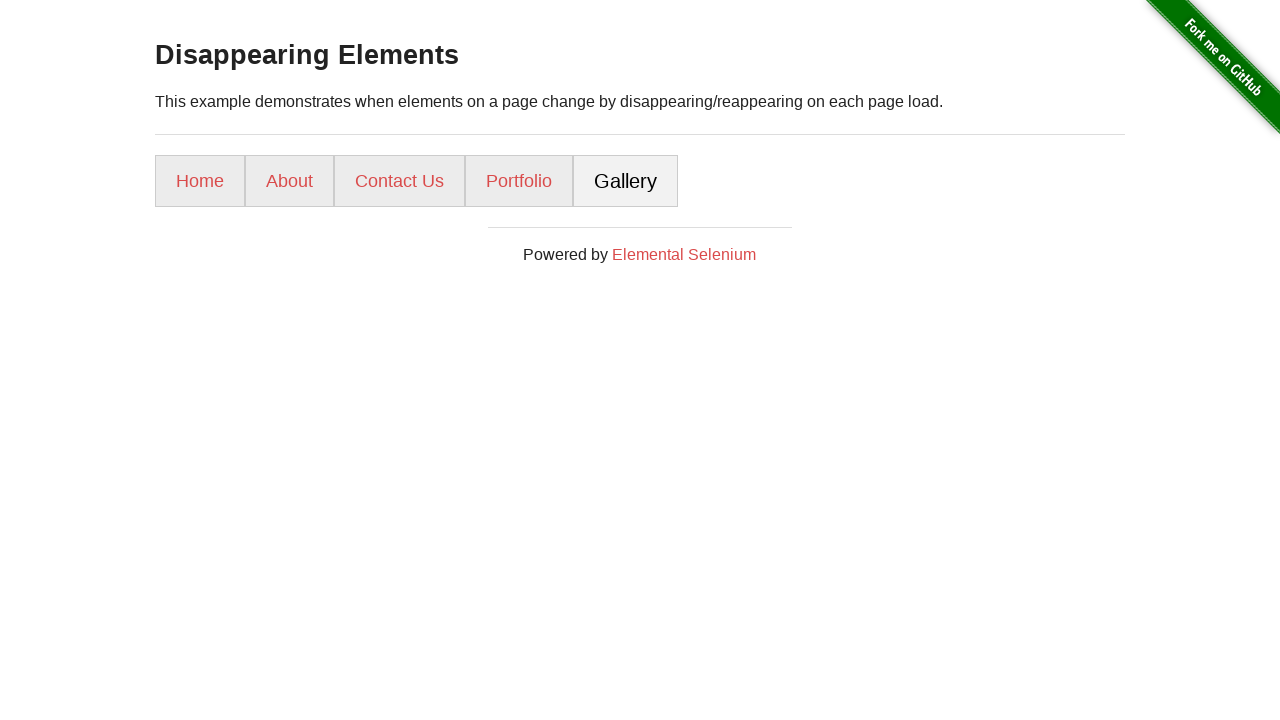

Refreshed page after going back
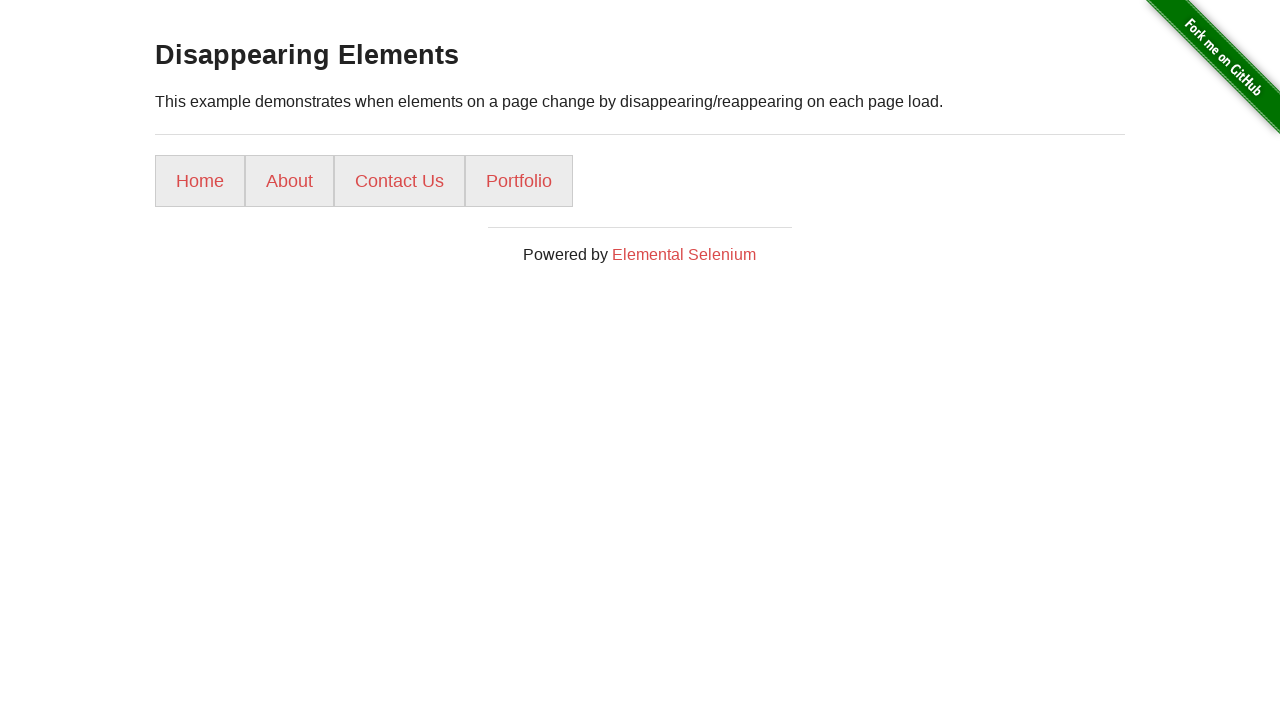

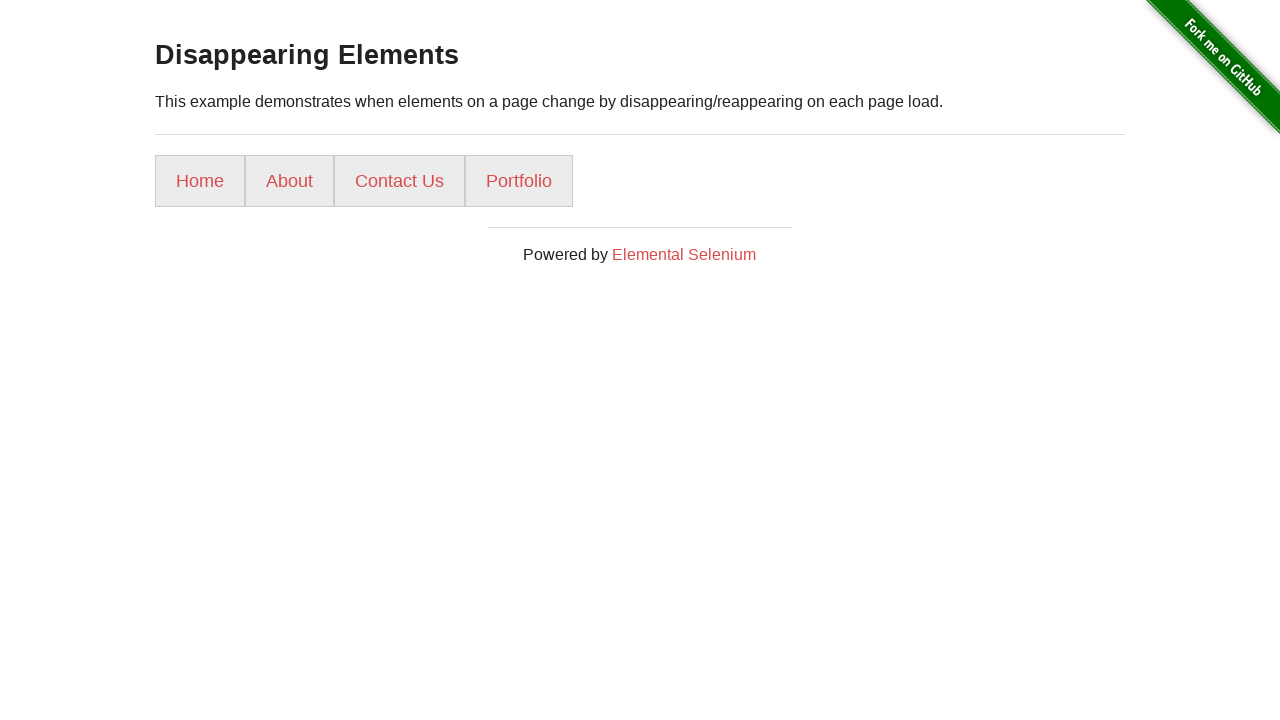